Searches for bags on AJIO website, filters by Men's Fashion Bags category, and retrieves the count of items and brand information

Starting URL: https://www.ajio.com/

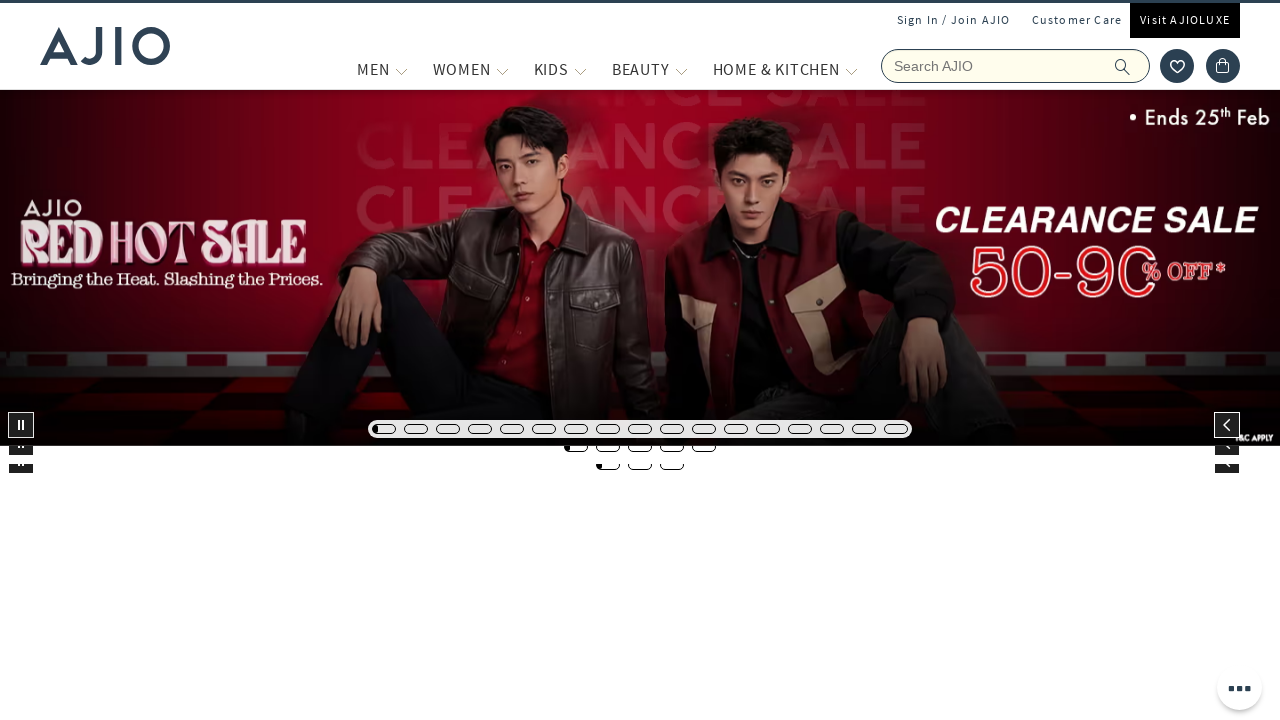

Filled search box with 'bags' on input[name='searchVal']
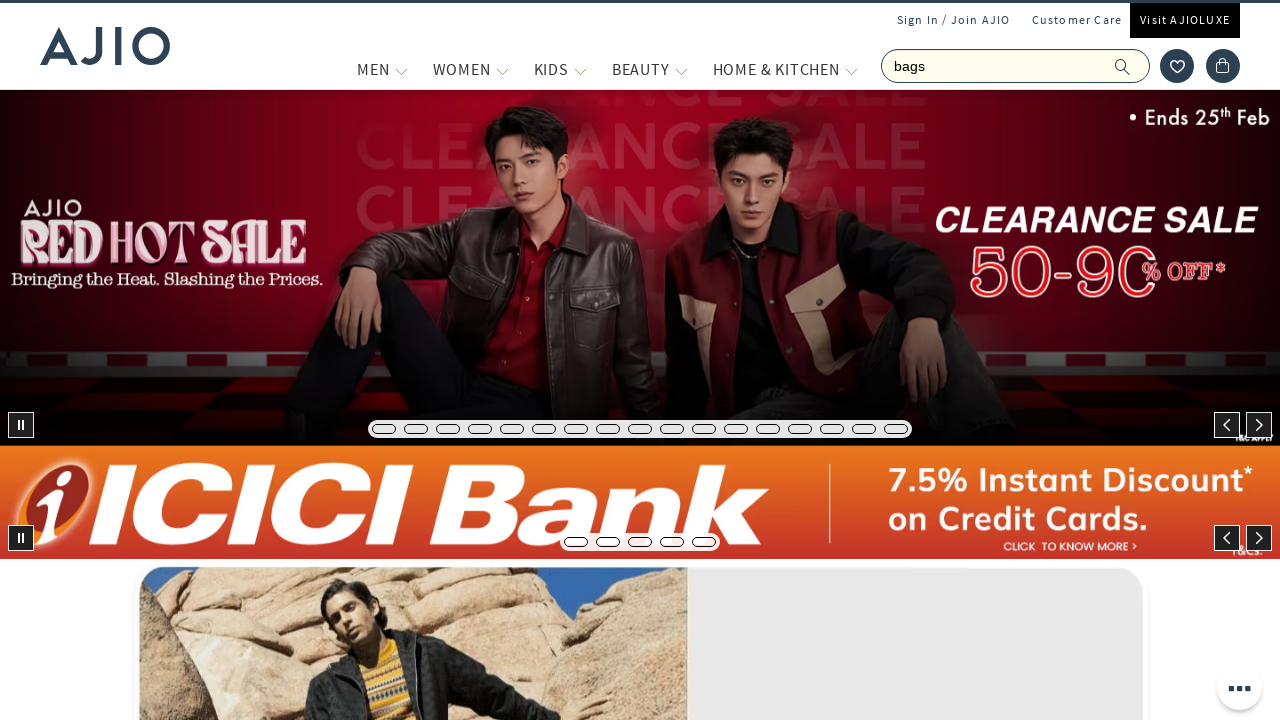

Pressed Enter to search for bags on input[name='searchVal']
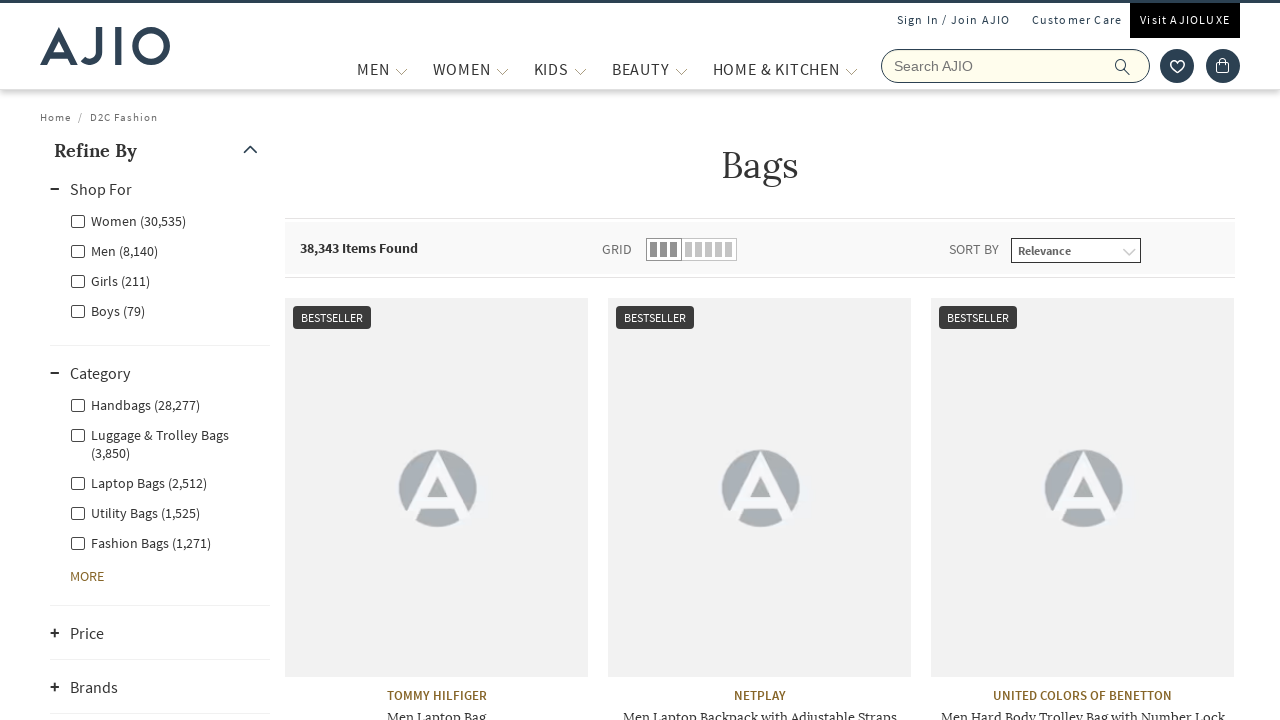

Clicked on Men filter at (114, 250) on xpath=//label[@for='Men']
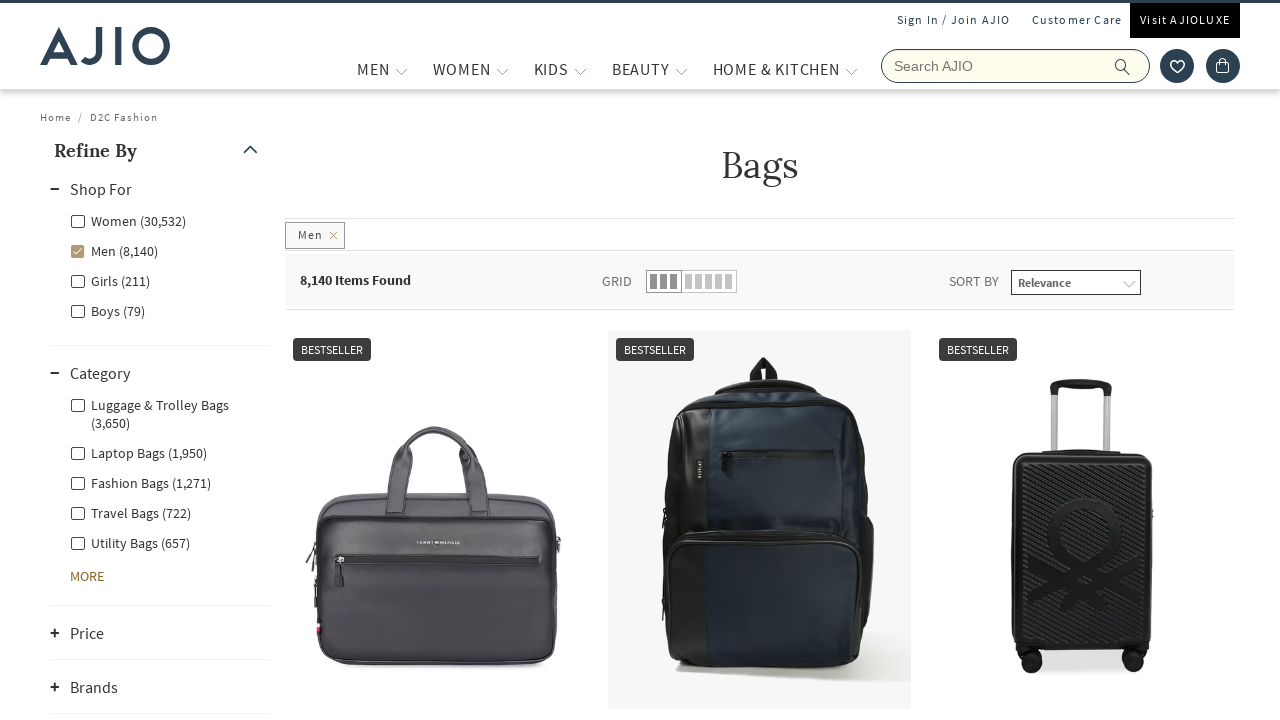

Waited 3 seconds for Men filter to apply
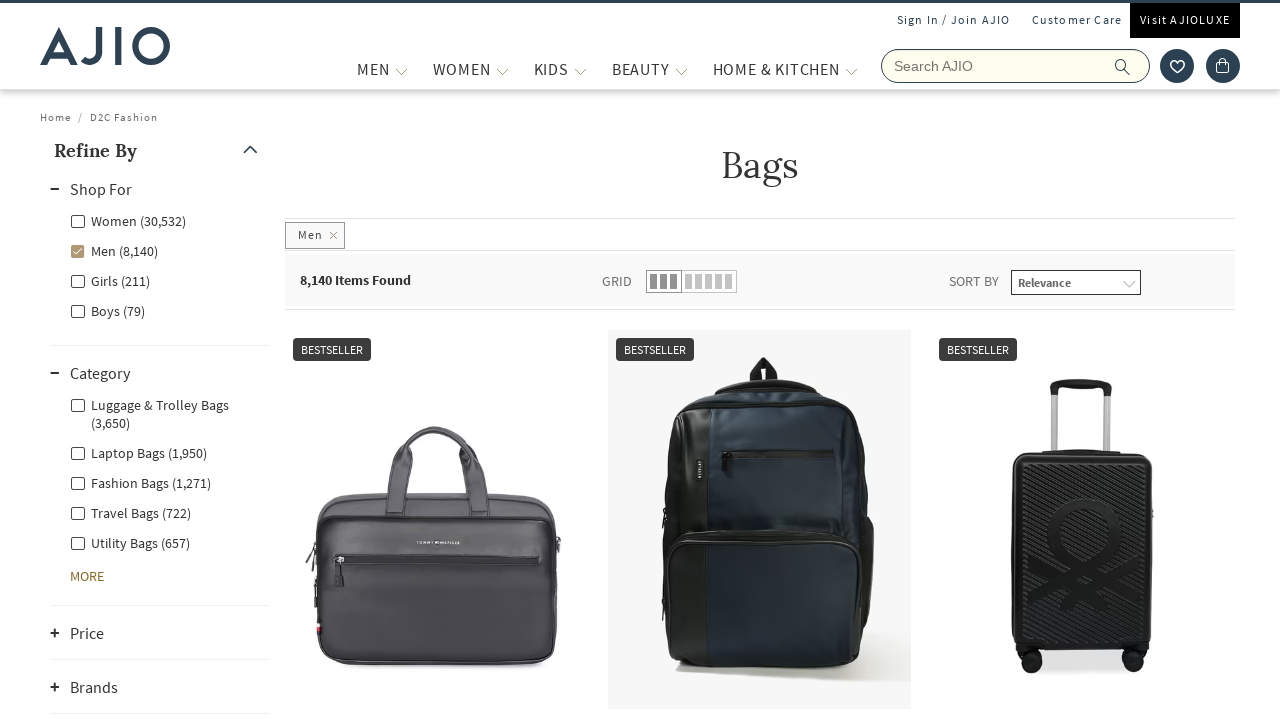

Clicked on Men - Fashion Bags filter at (140, 482) on xpath=//label[@for='Men - Fashion Bags']
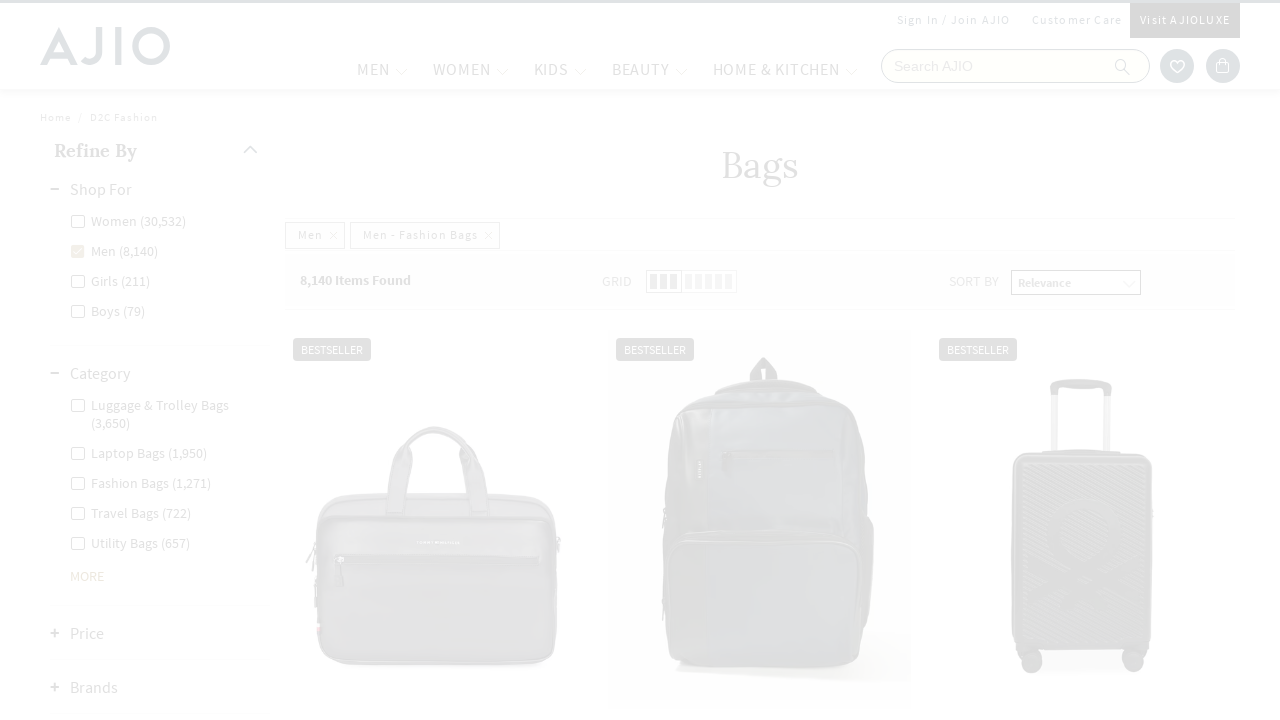

Waited 3 seconds for results to update after applying Men - Fashion Bags filter
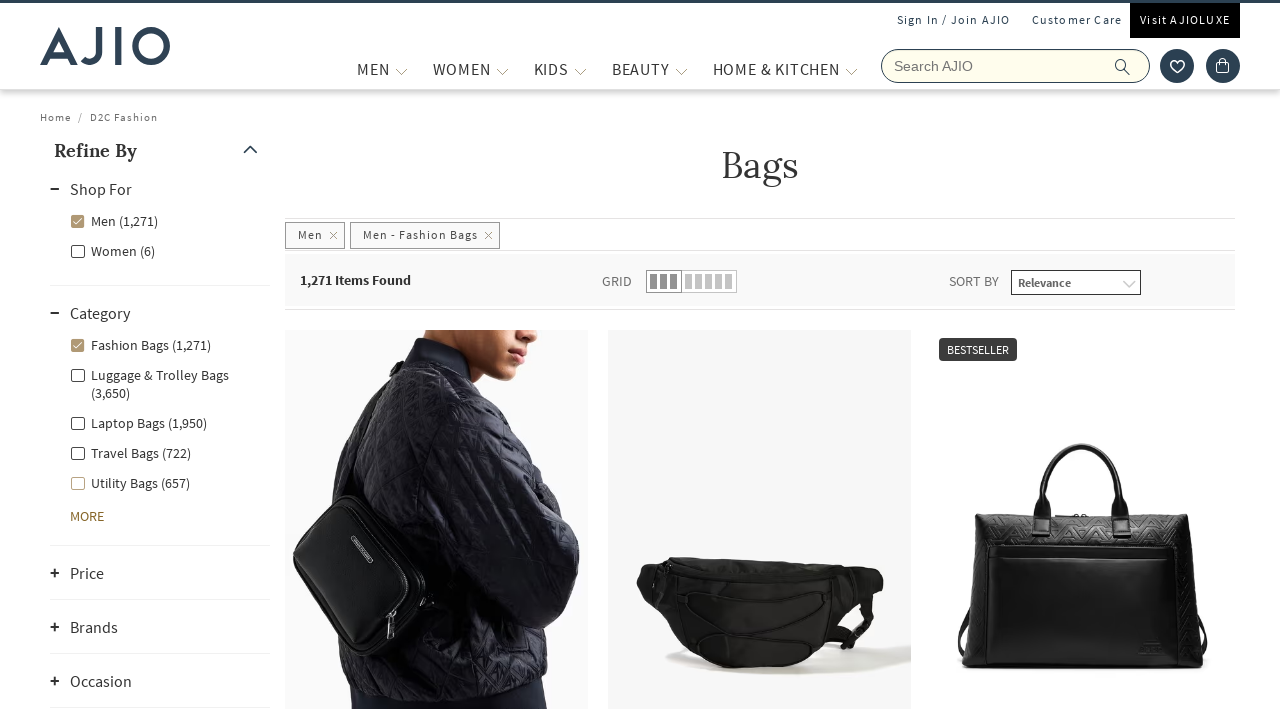

Retrieved item count: 1,271 Items Found
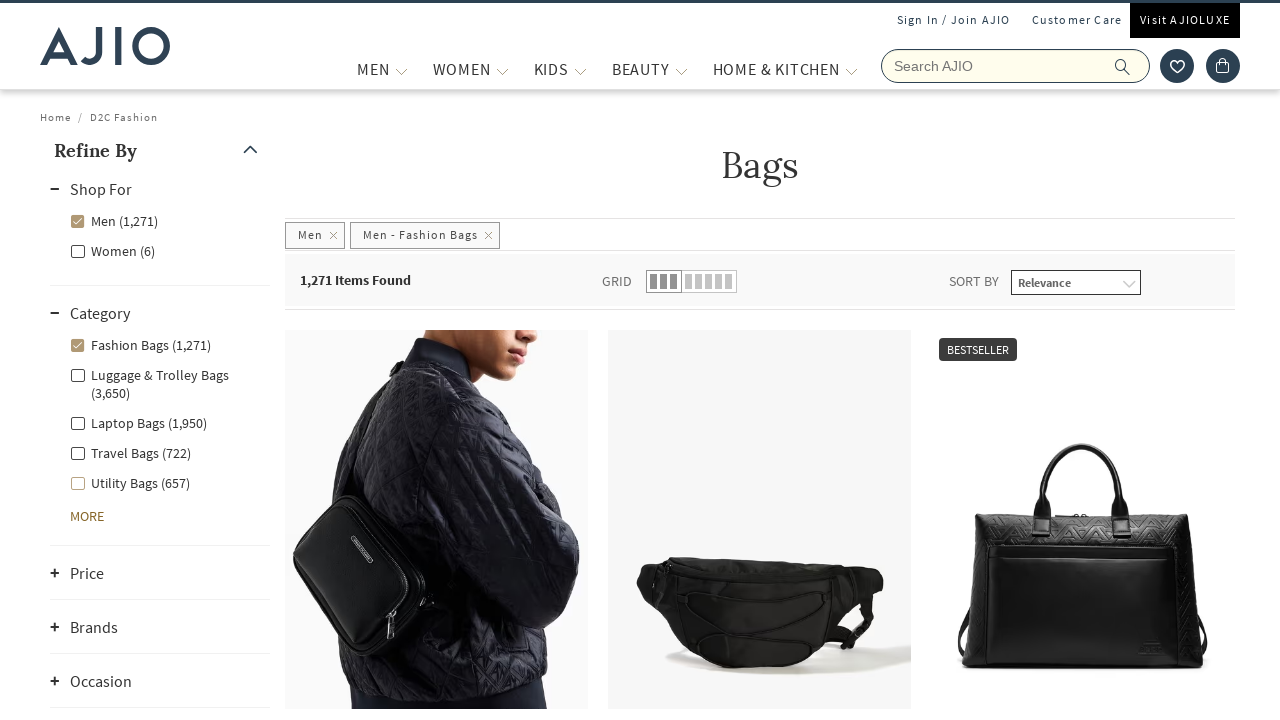

Retrieved 45 brand elements
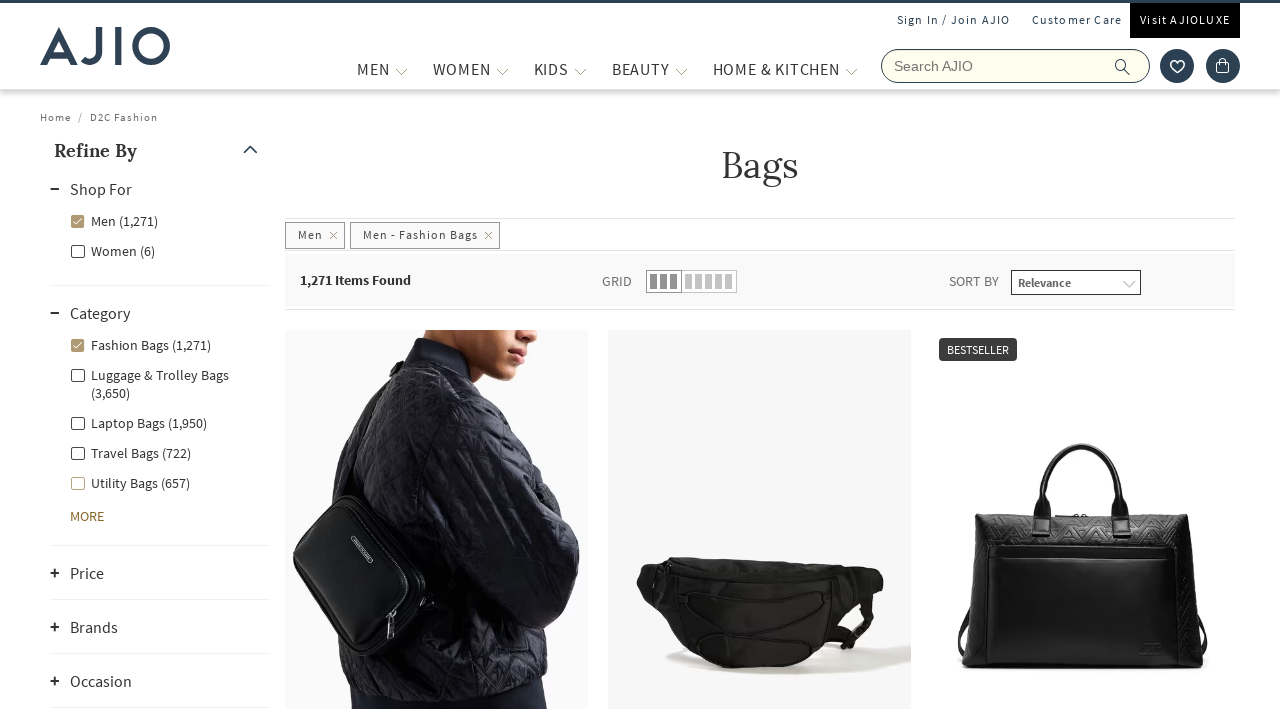

Retrieved brand name: ARMANI EXCHANGE
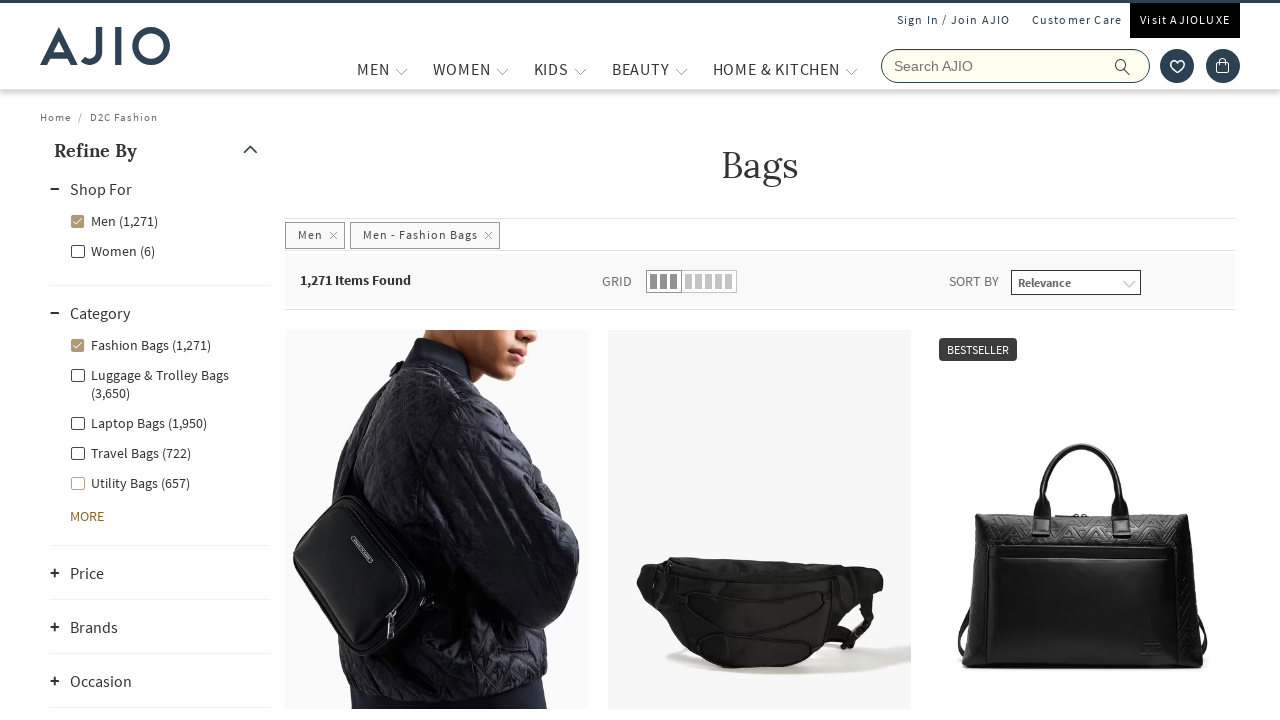

Retrieved brand name: YOUSTA
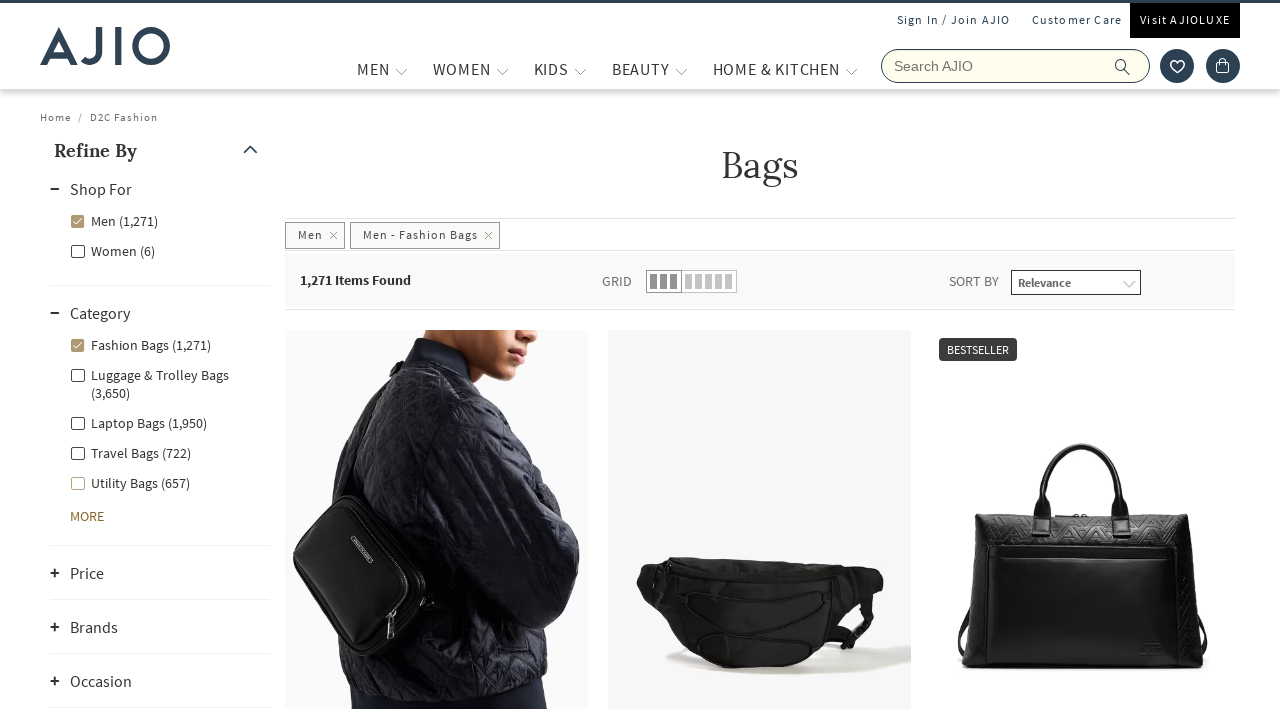

Retrieved brand name: ALDO
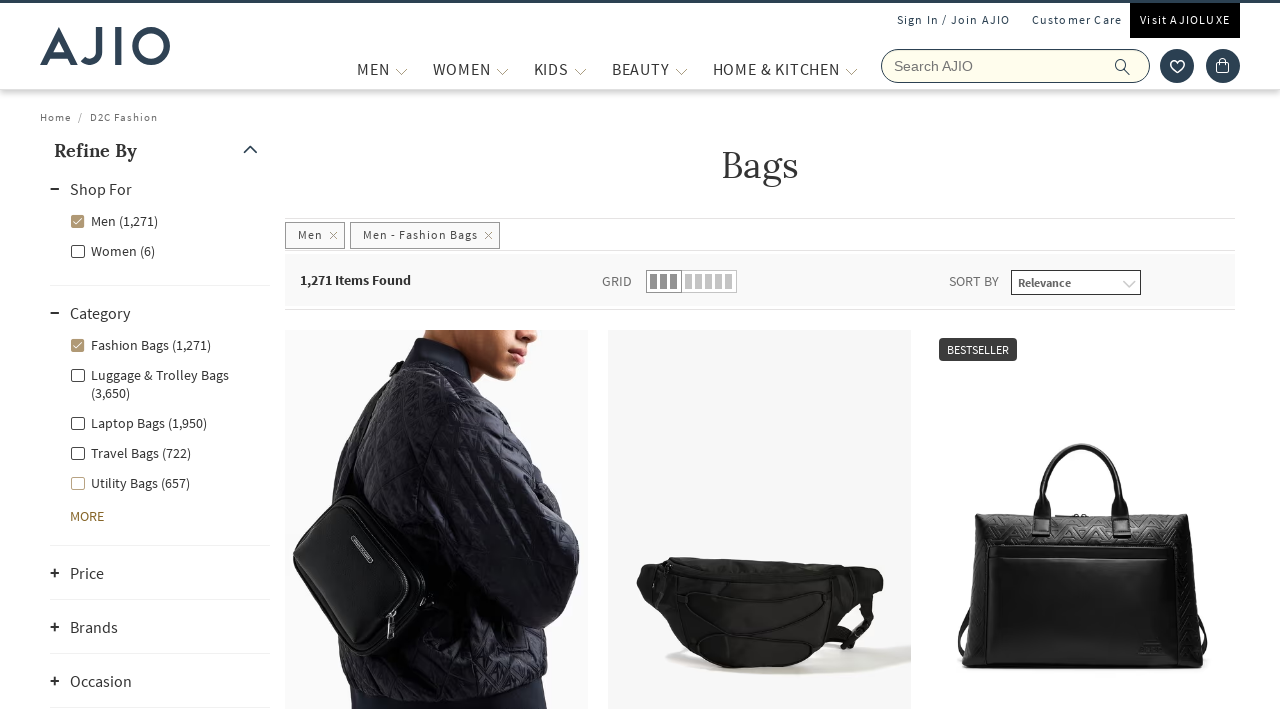

Retrieved brand name: Puma
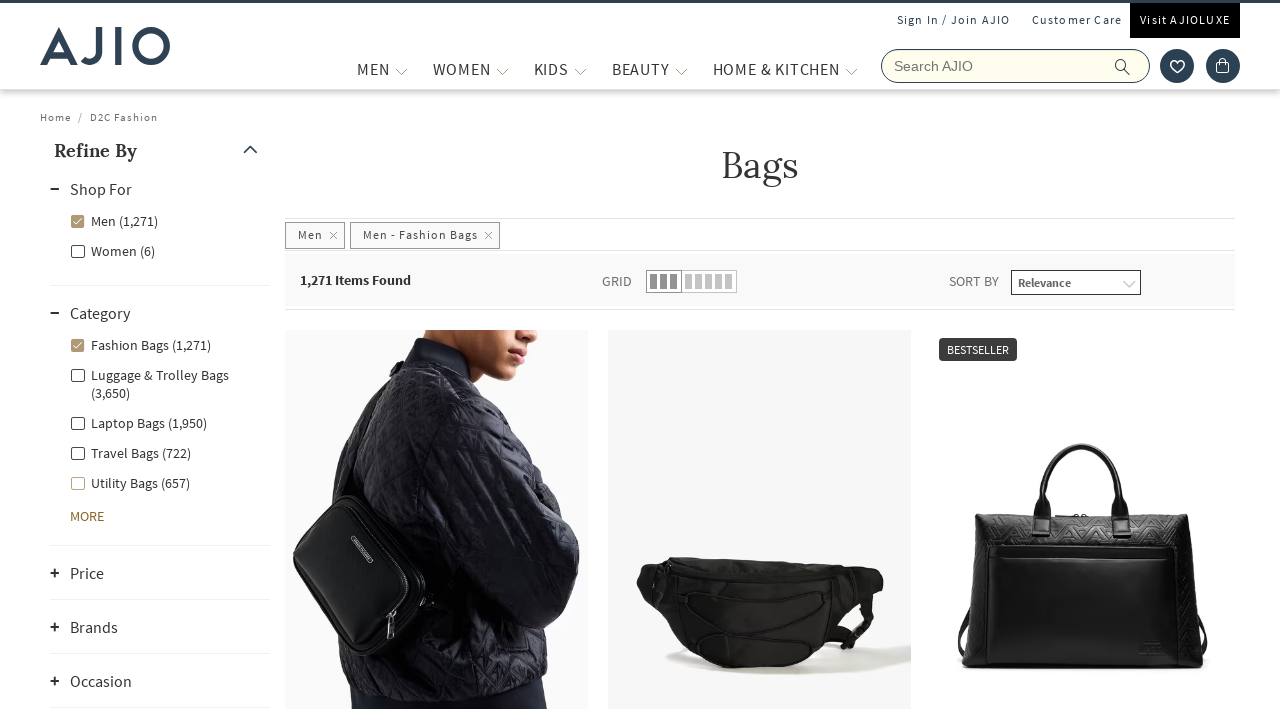

Retrieved brand name: NIKE
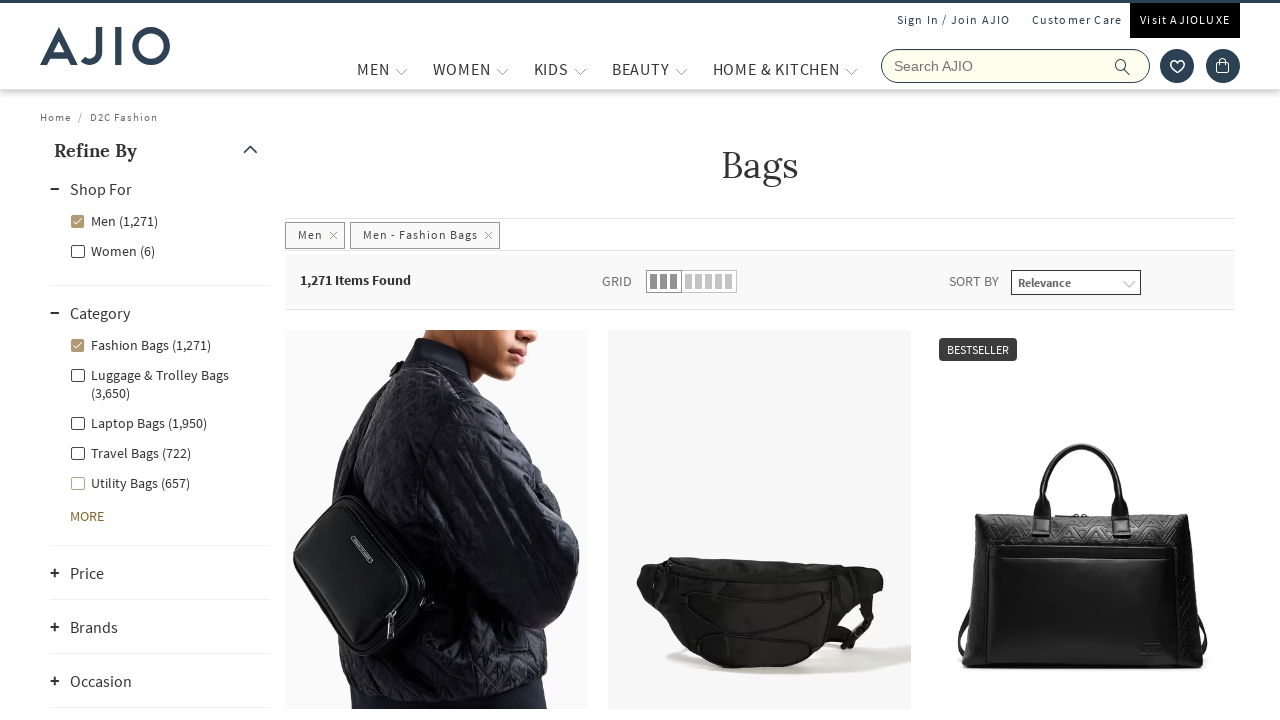

Retrieved brand name: ARMANI EXCHANGE
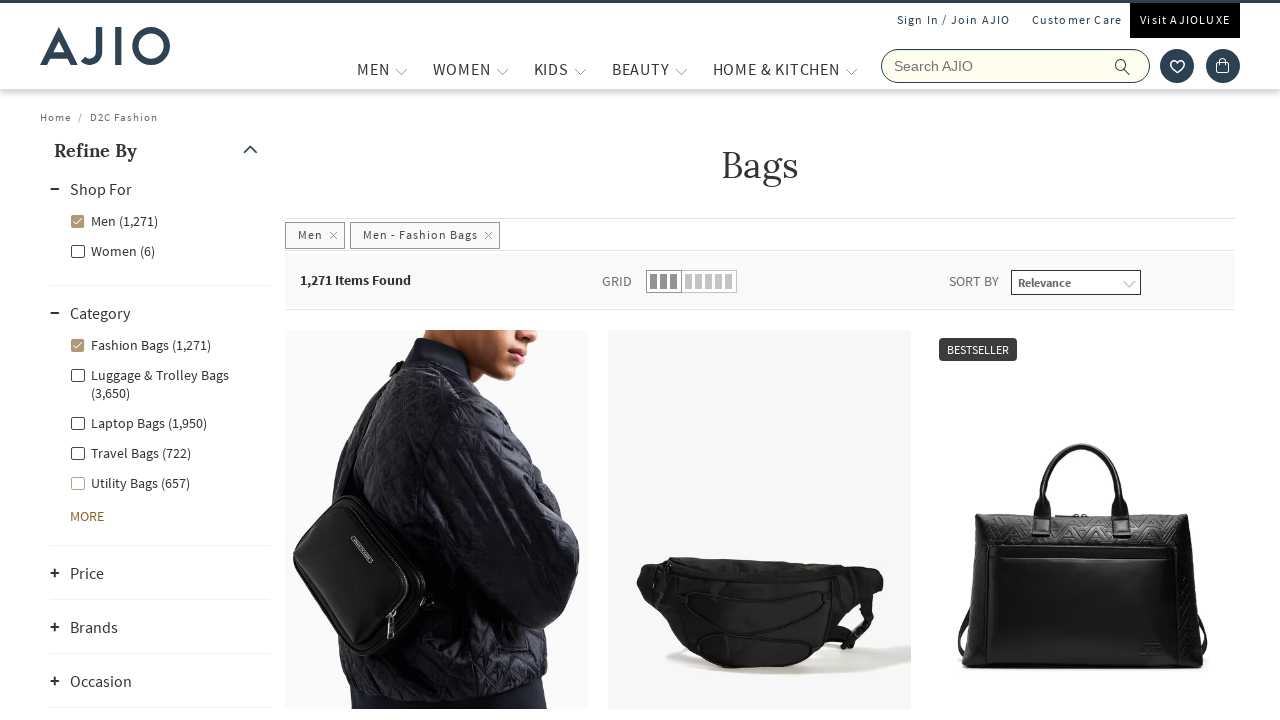

Retrieved brand name: YOUSTA
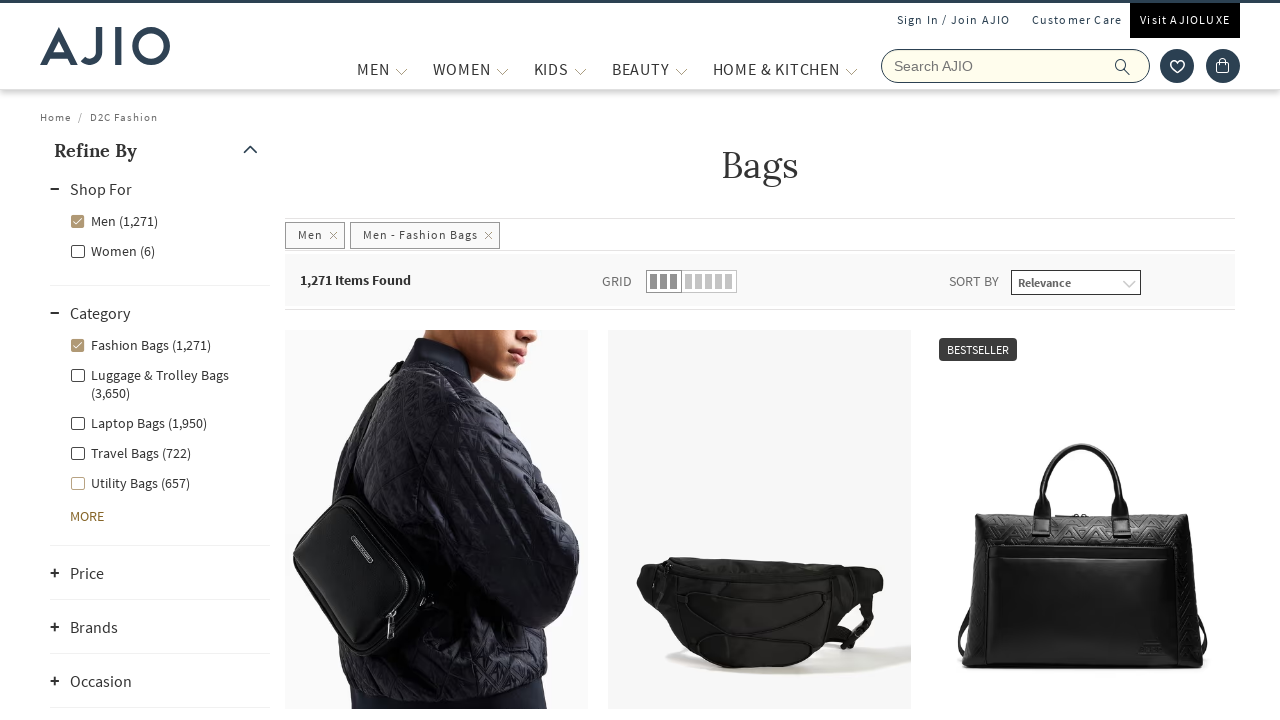

Retrieved brand name: NIKE
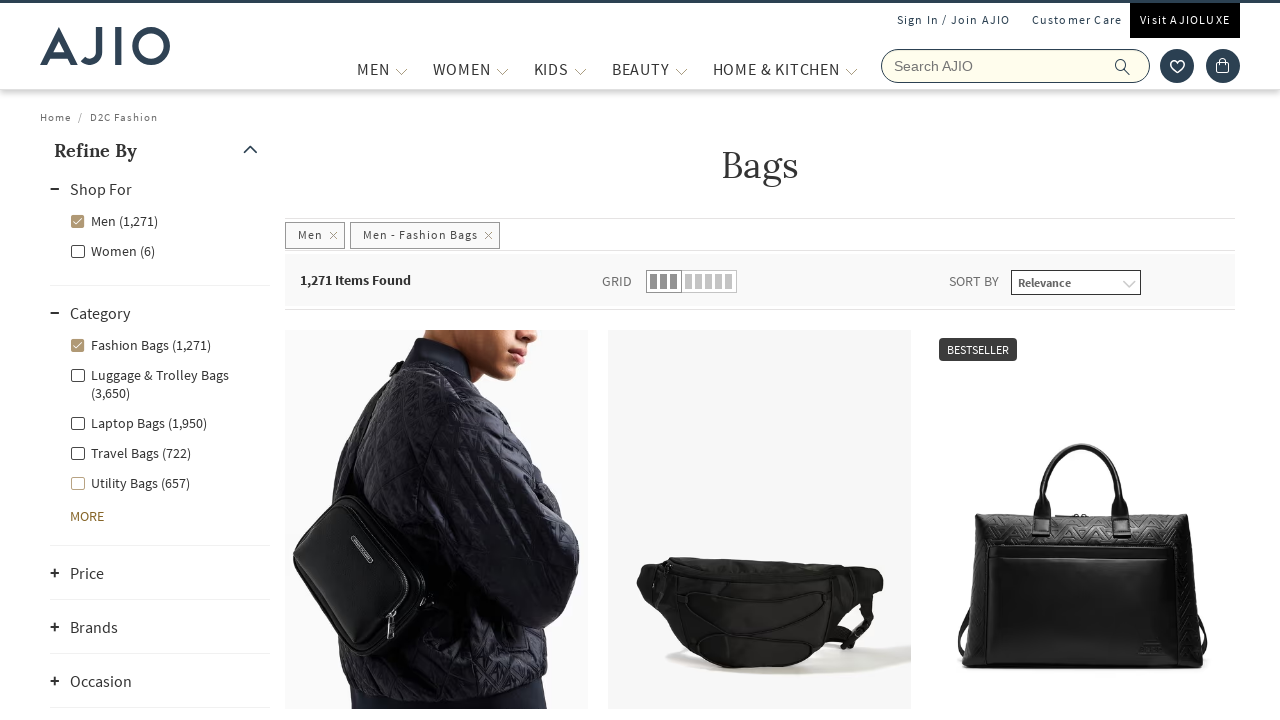

Retrieved brand name: SUPERDRY
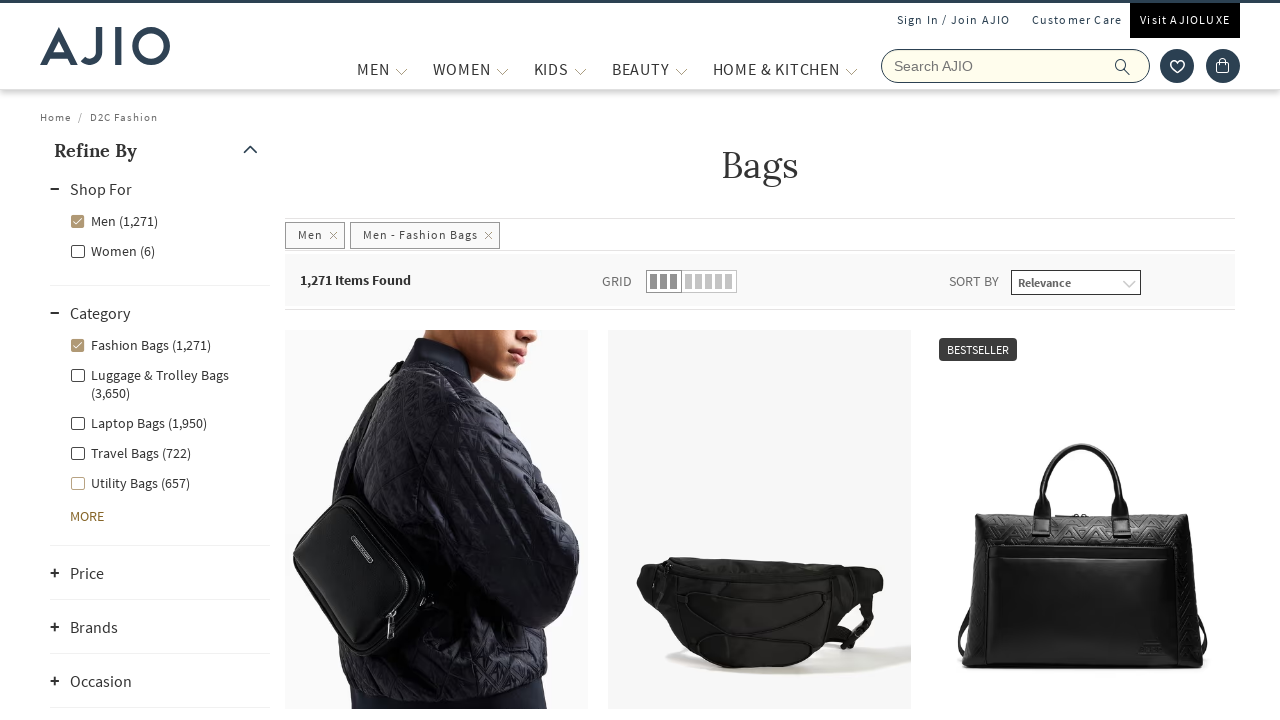

Retrieved brand name: ARMANI EXCHANGE
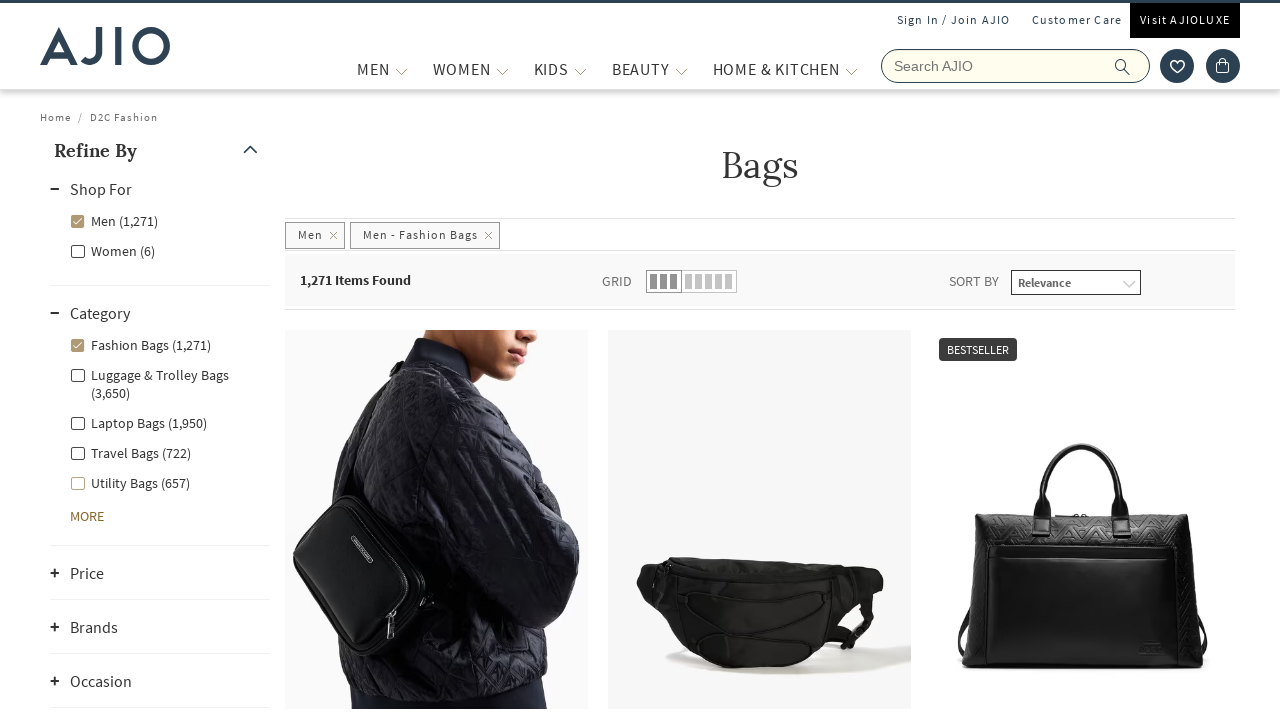

Retrieved brand name: UNITED COLORS OF BENETTON
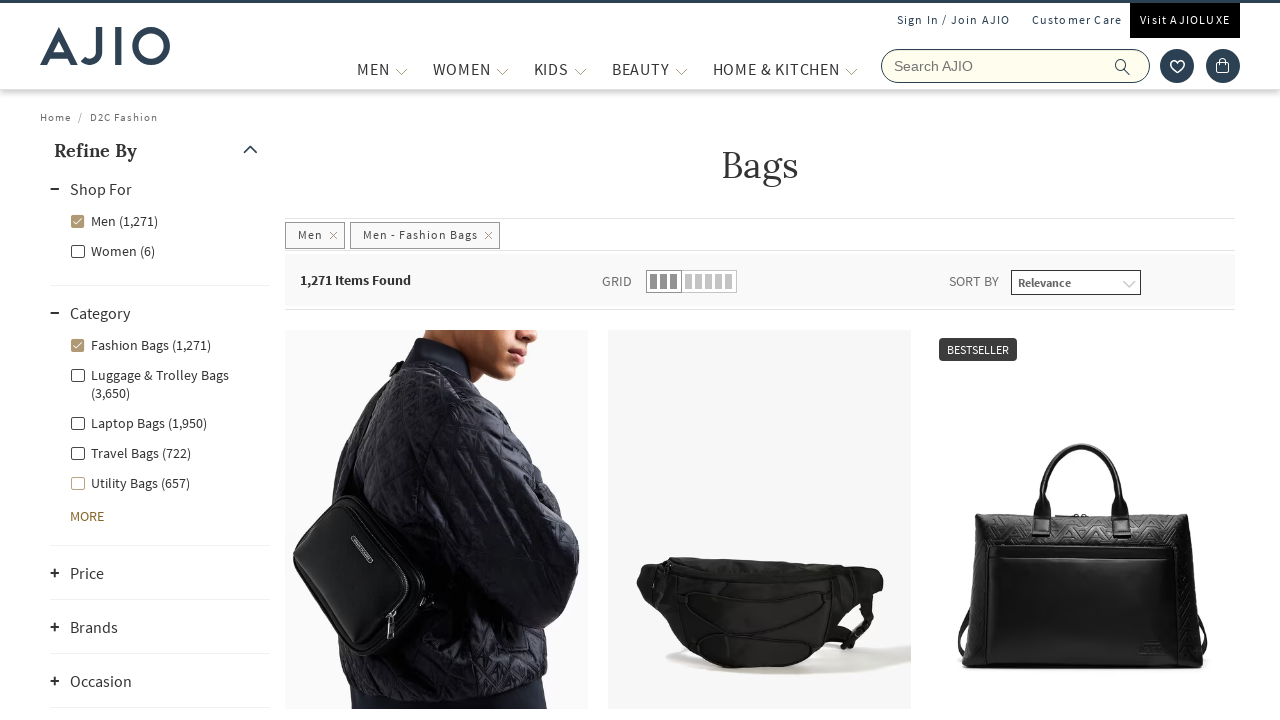

Retrieved brand name: TOMMY HILFIGER
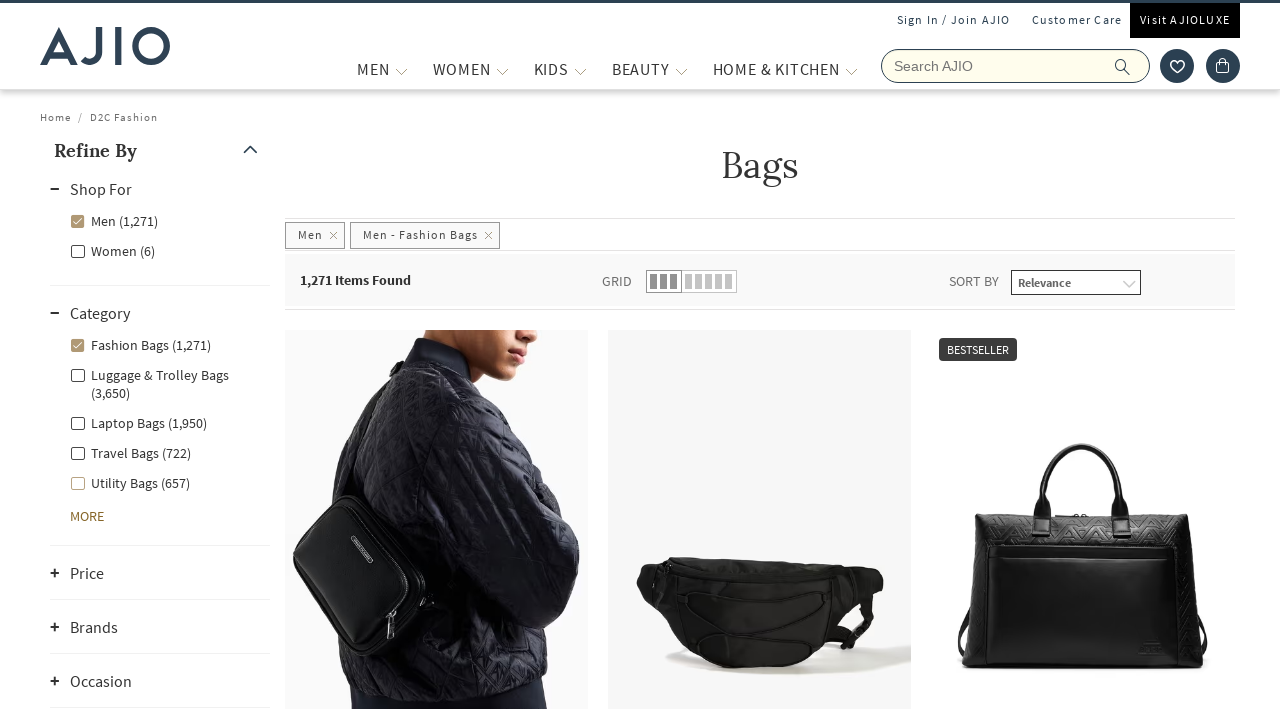

Retrieved brand name: Puma
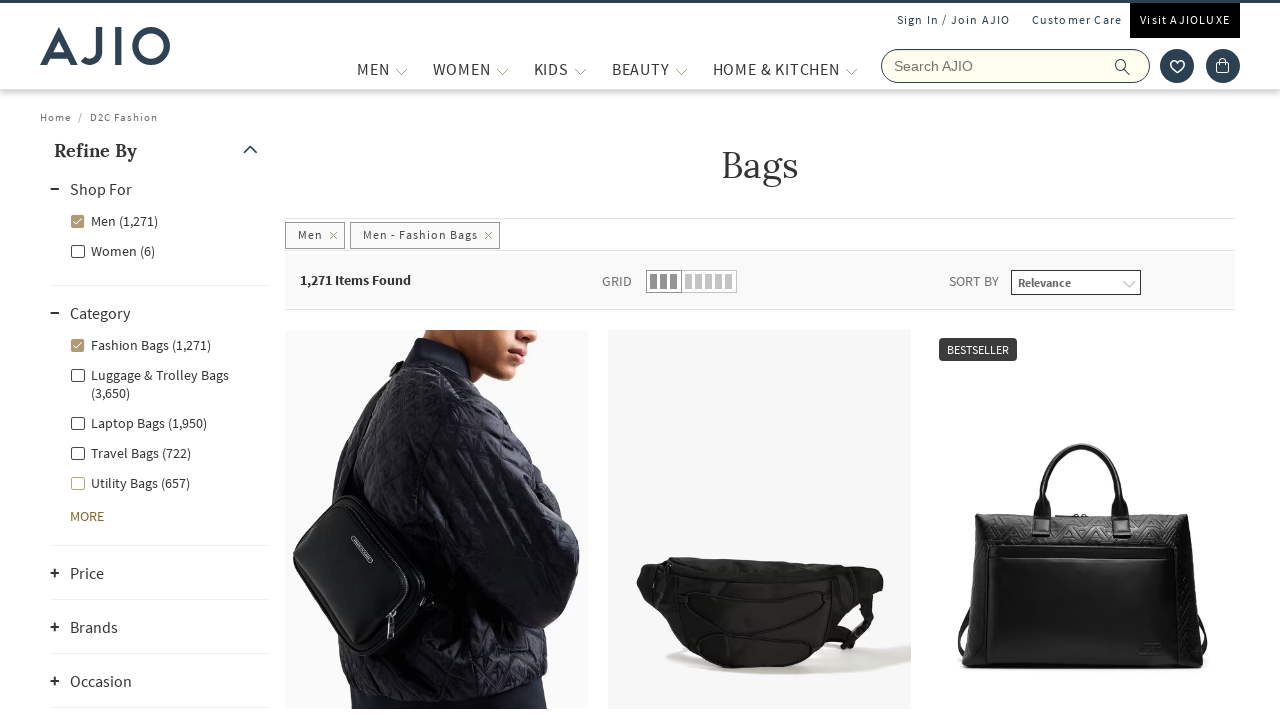

Retrieved brand name: HIDESIGN
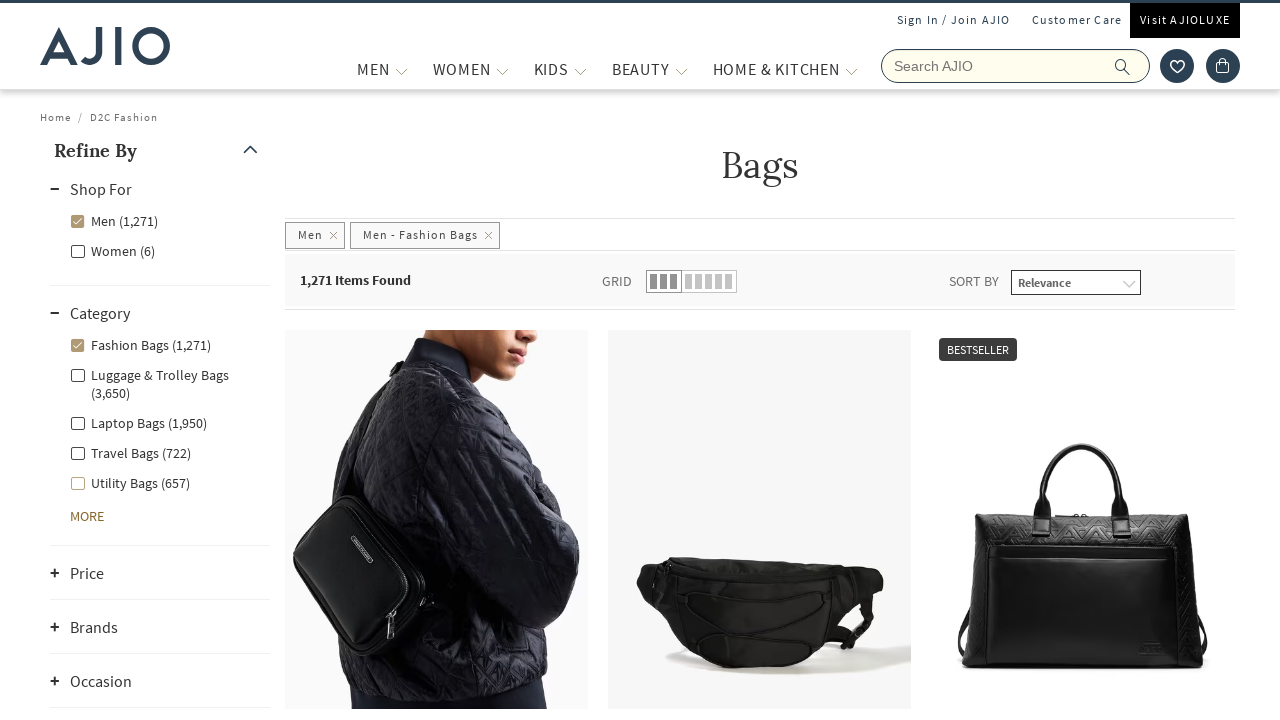

Retrieved brand name: GAS
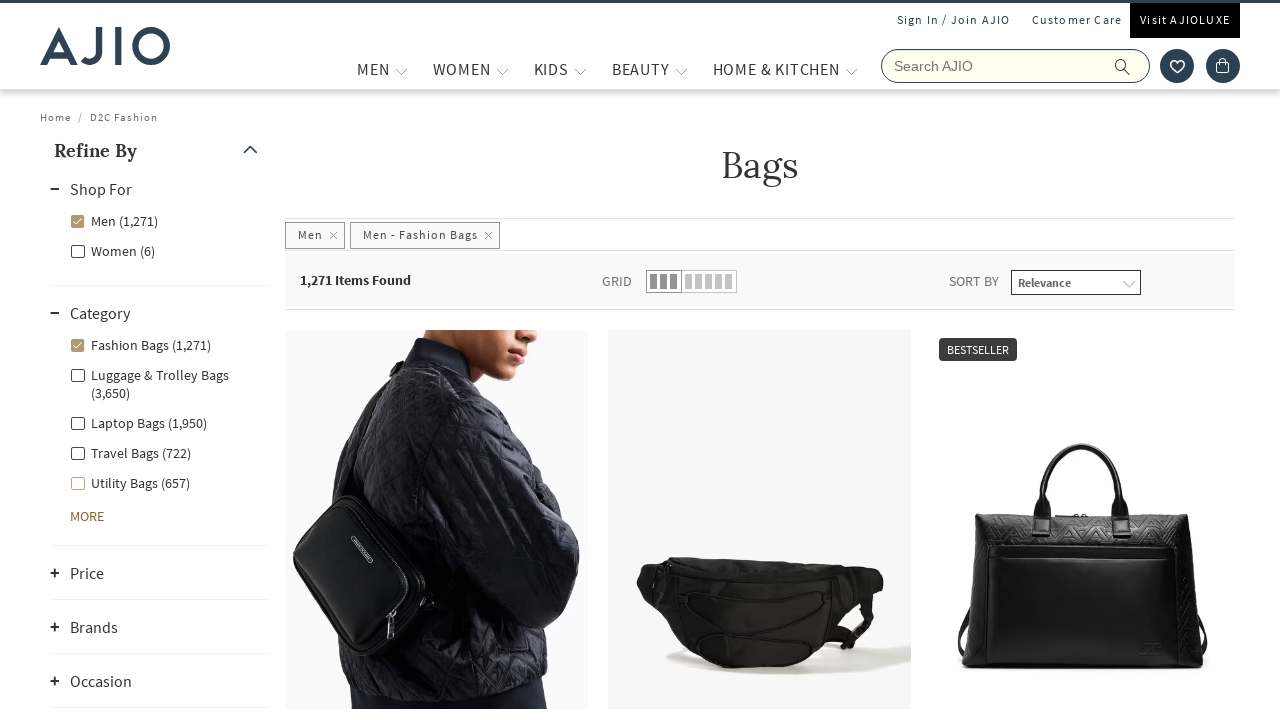

Retrieved brand name: YOUSTA
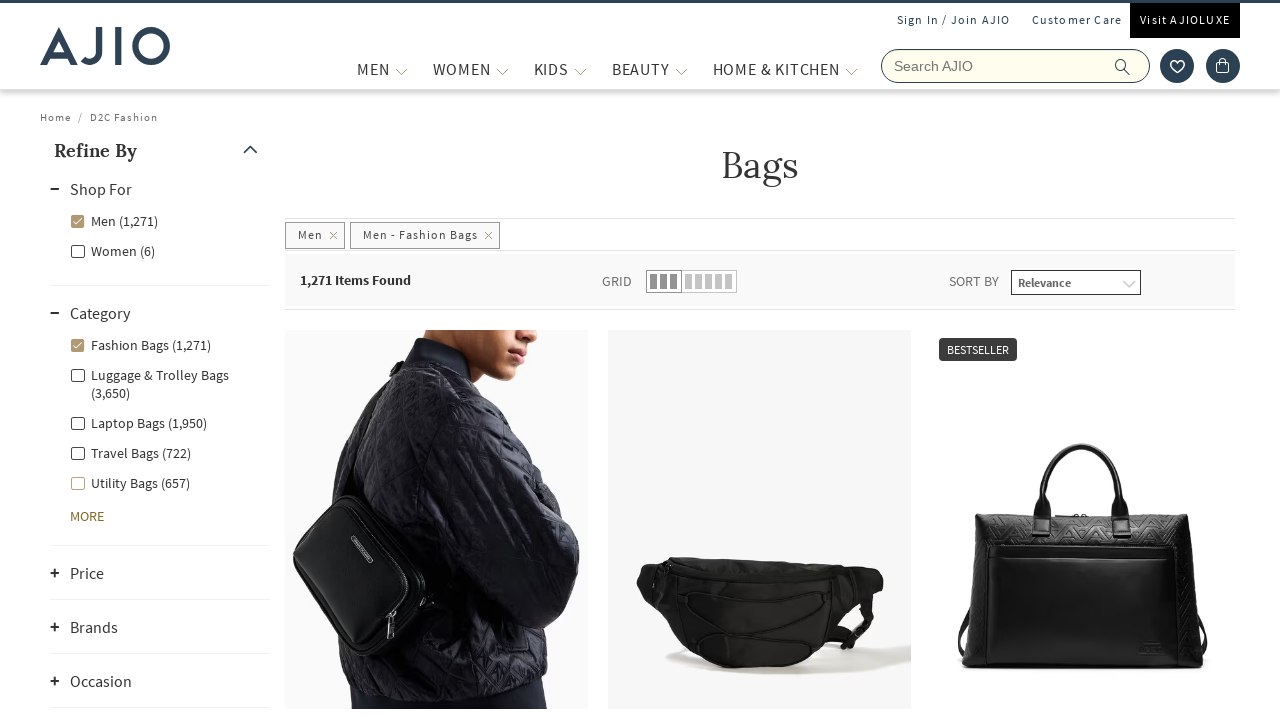

Retrieved brand name: NIKE
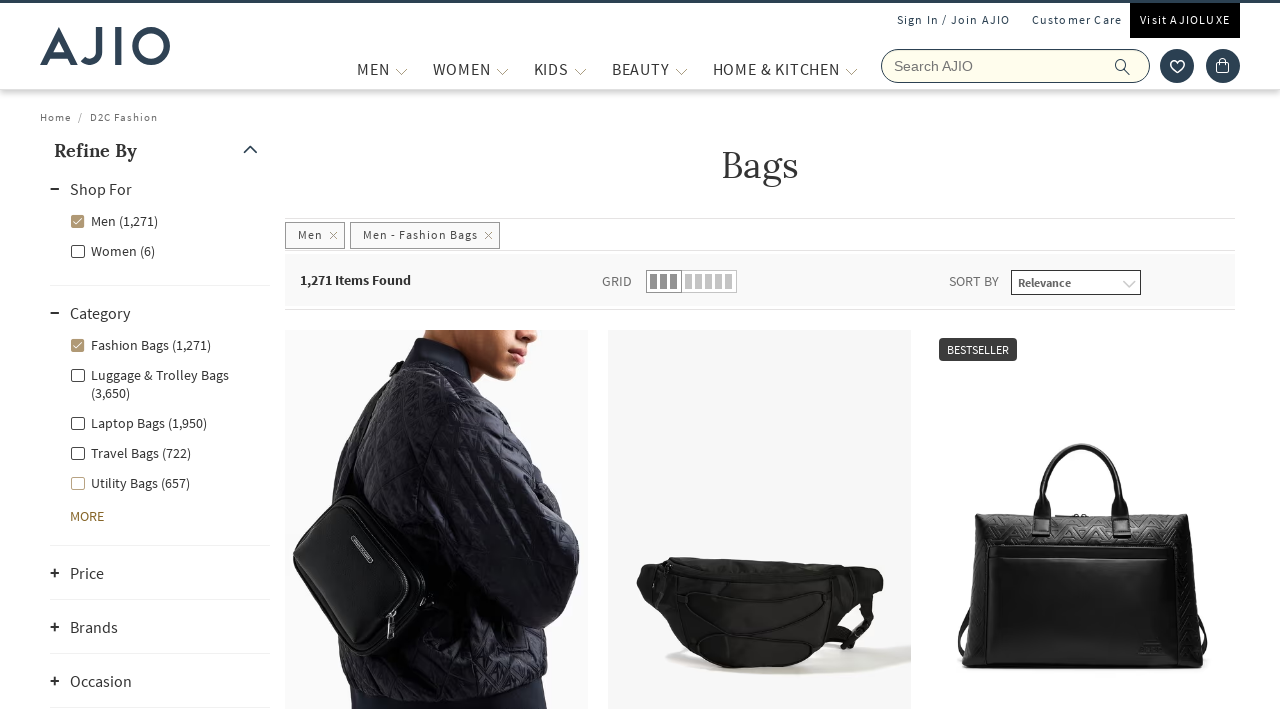

Retrieved brand name: ARMANI EXCHANGE
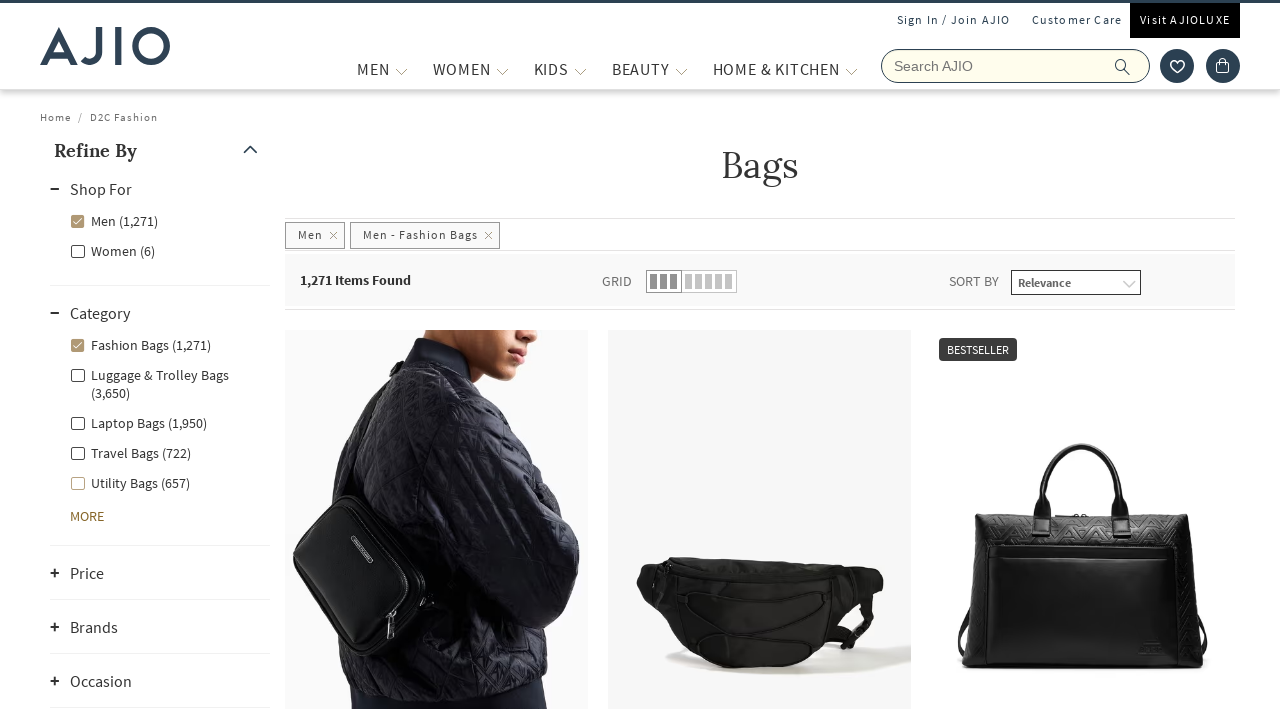

Retrieved brand name: REDHORNS
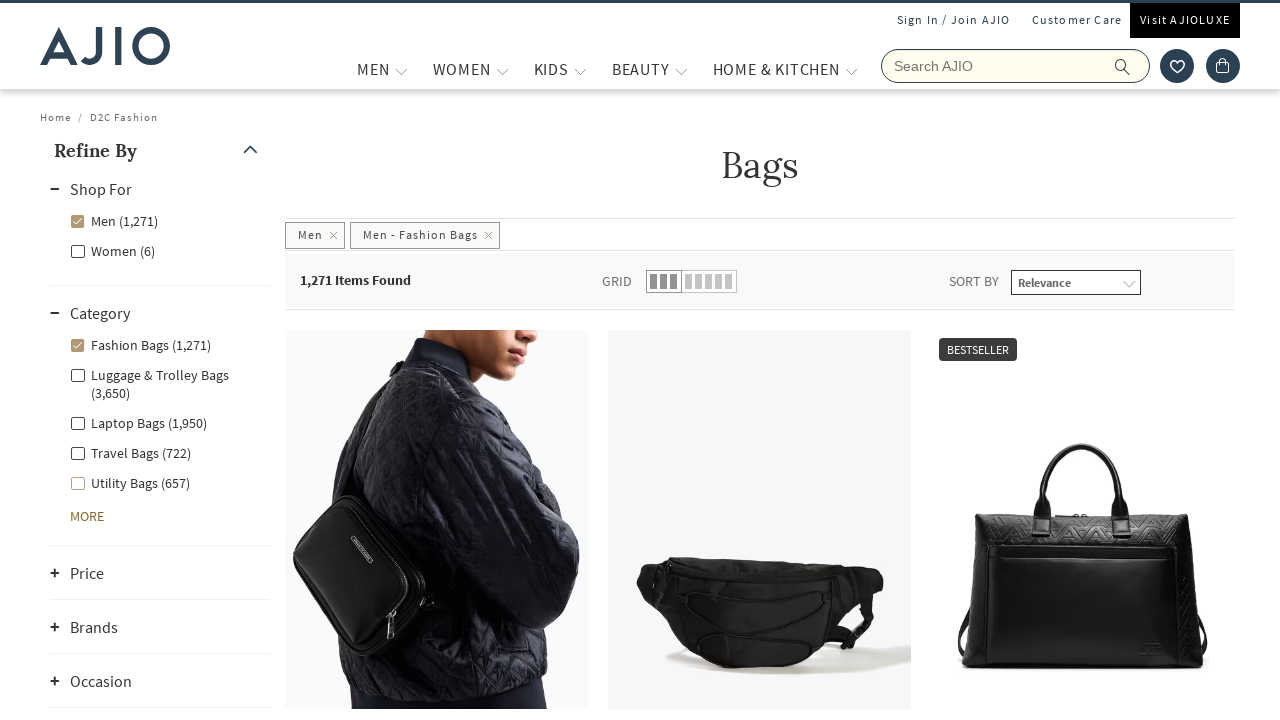

Retrieved brand name: ARMANI EXCHANGE
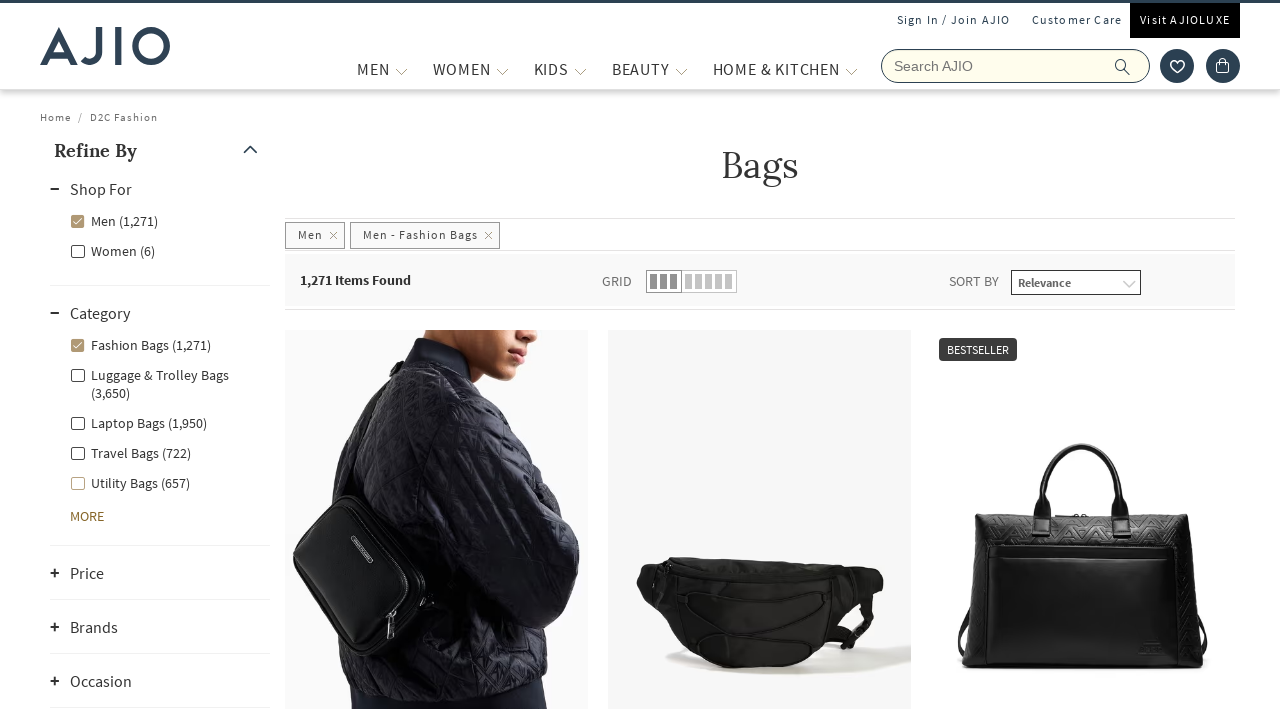

Retrieved brand name: HIDESIGN
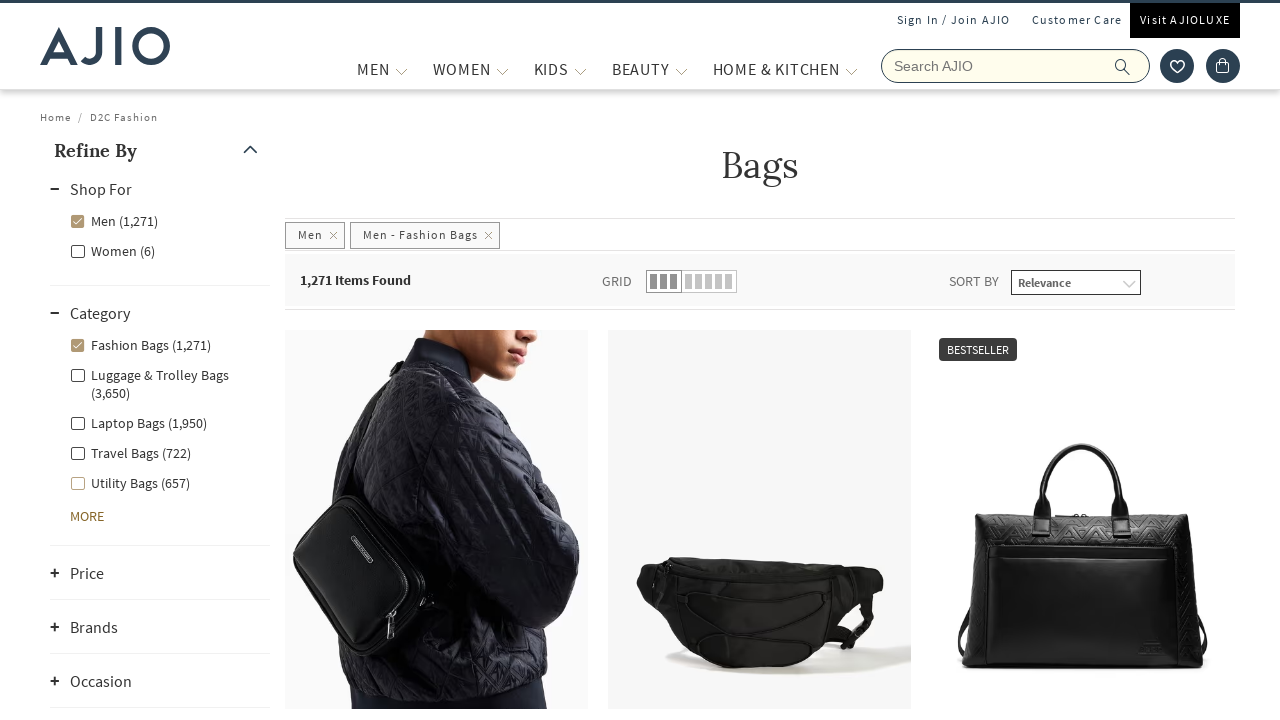

Retrieved brand name: Altheory by AZORTE
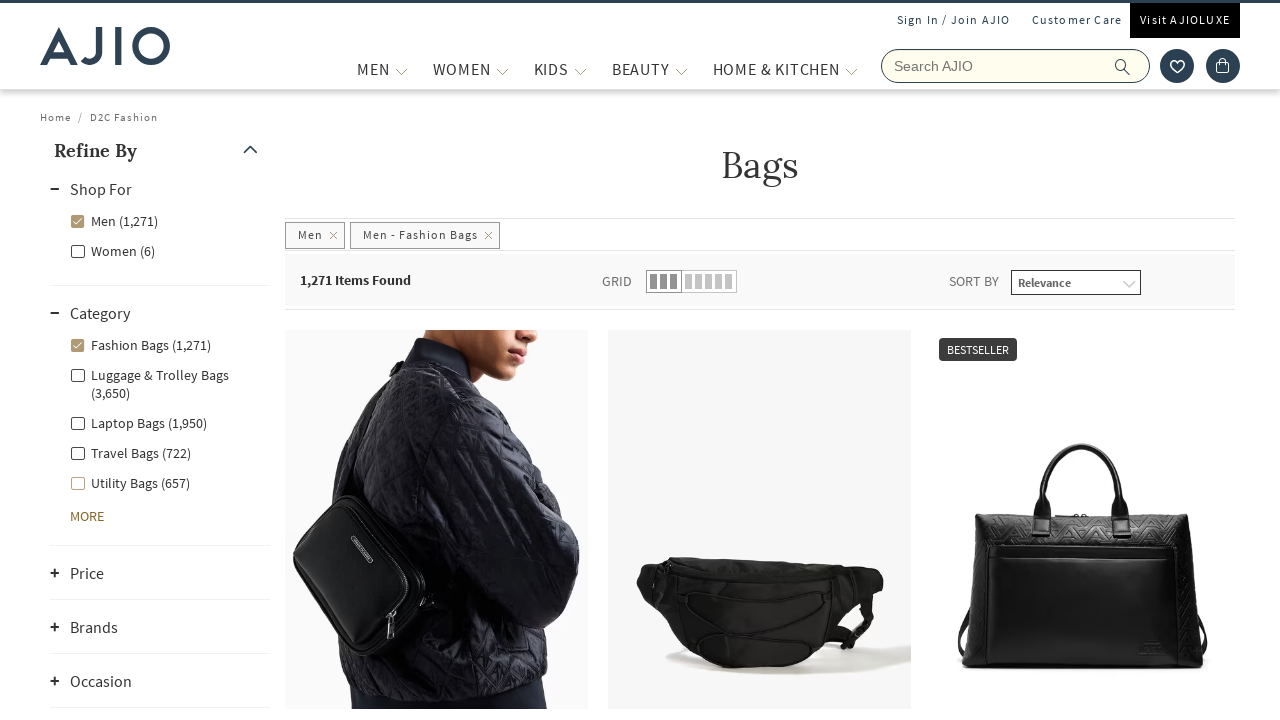

Retrieved brand name: ARMANI EXCHANGE
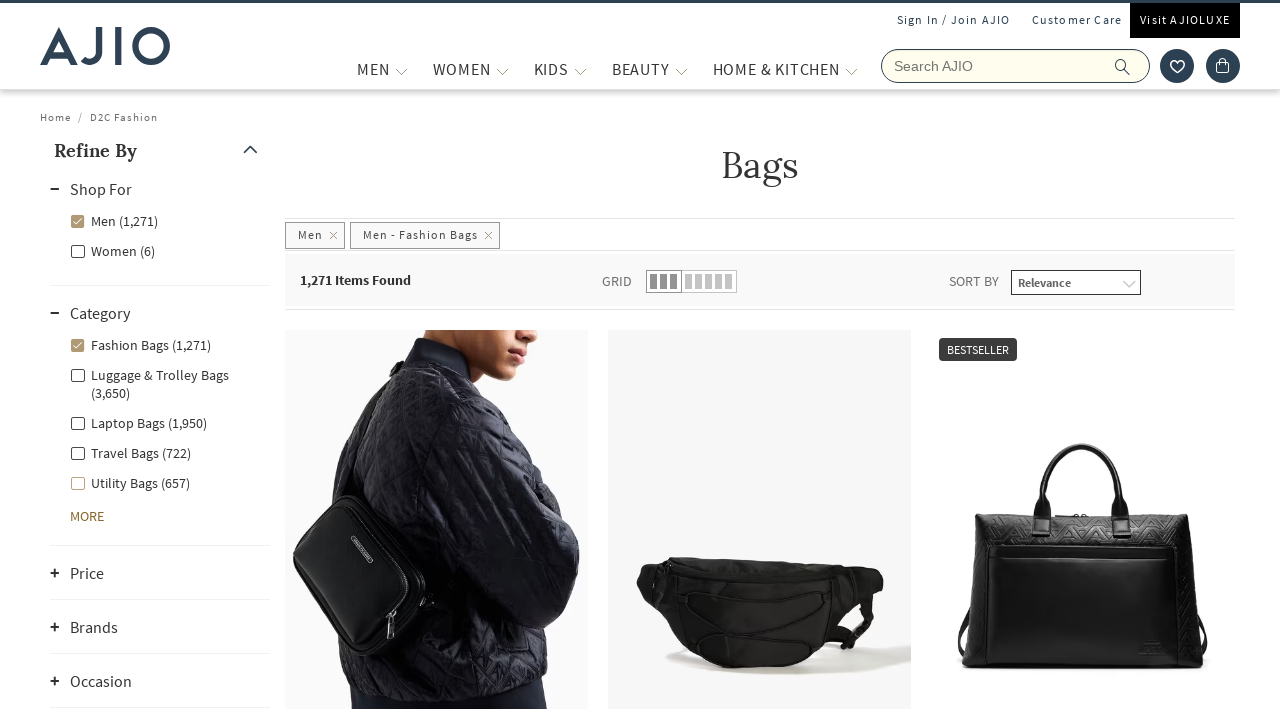

Retrieved brand name: Puma
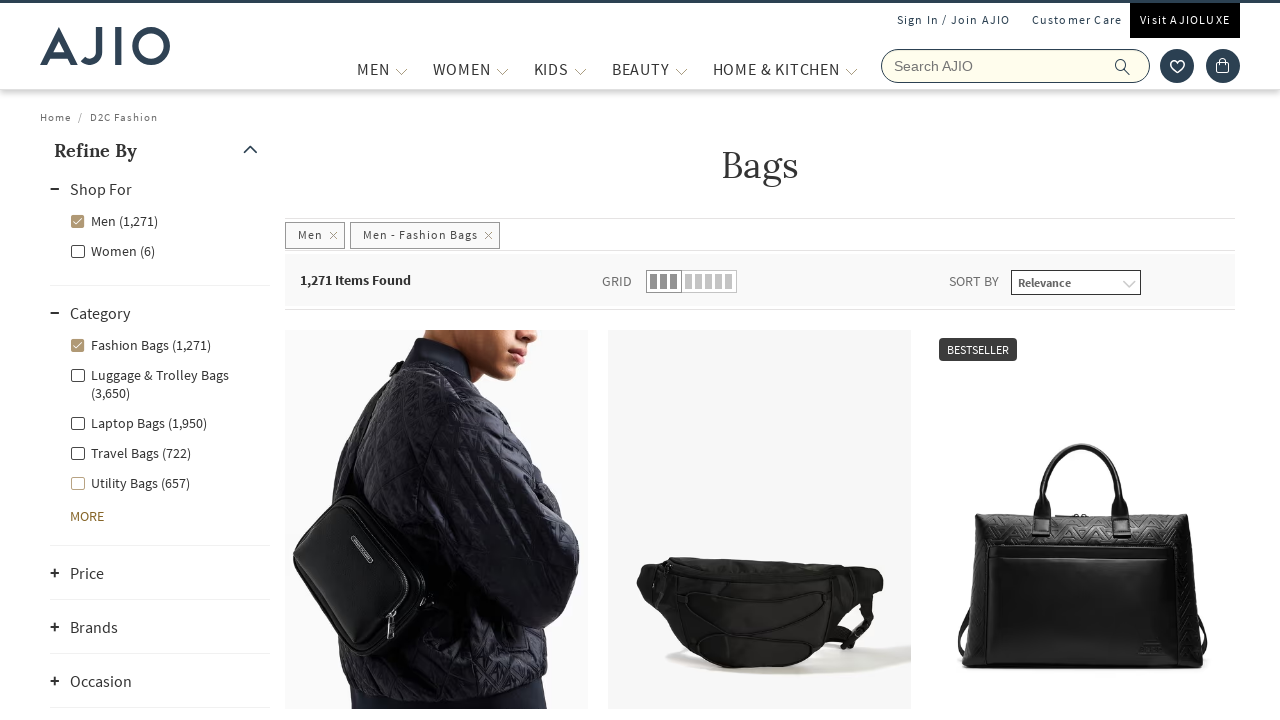

Retrieved brand name: ARMANI EXCHANGE
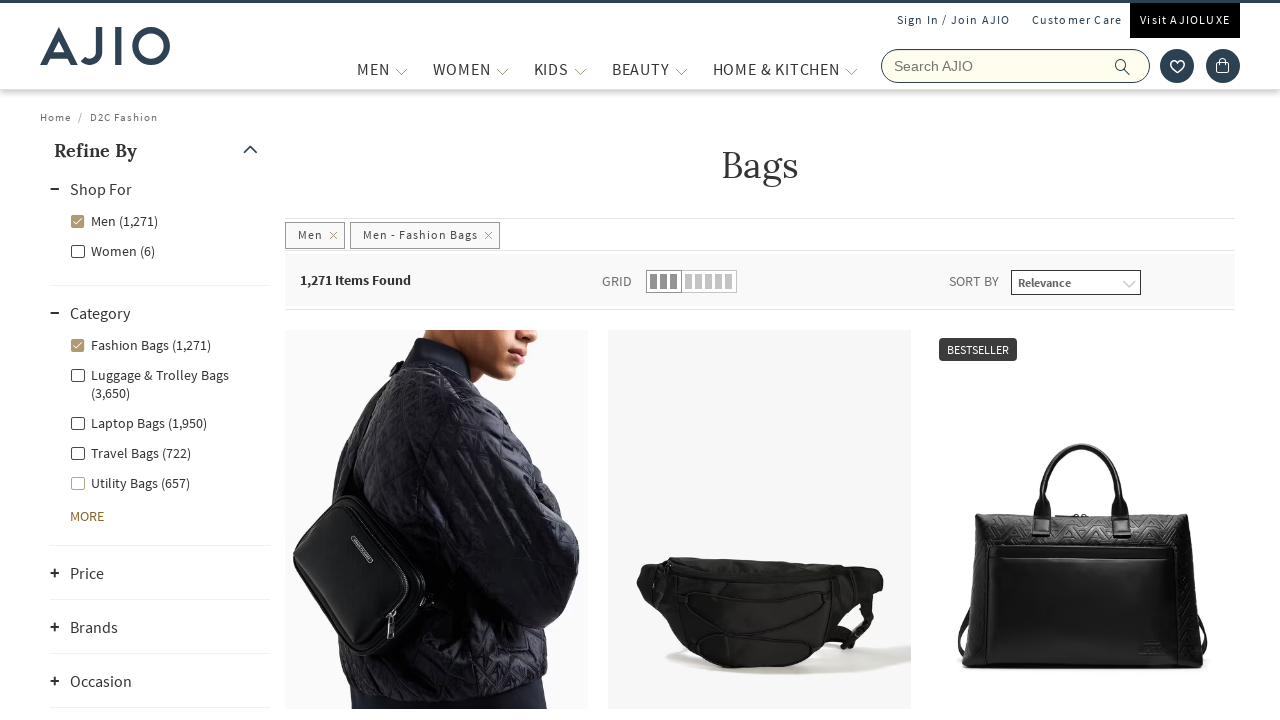

Retrieved brand name: ALDO
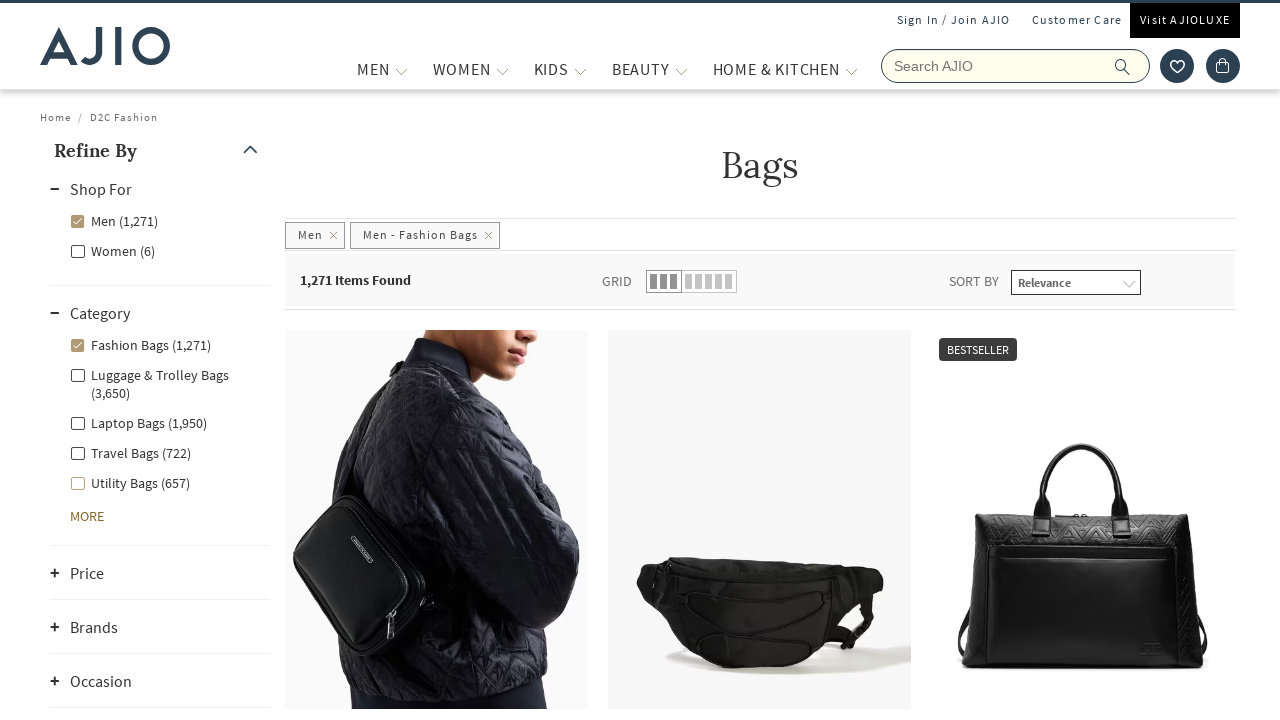

Retrieved brand name: NETPLAY
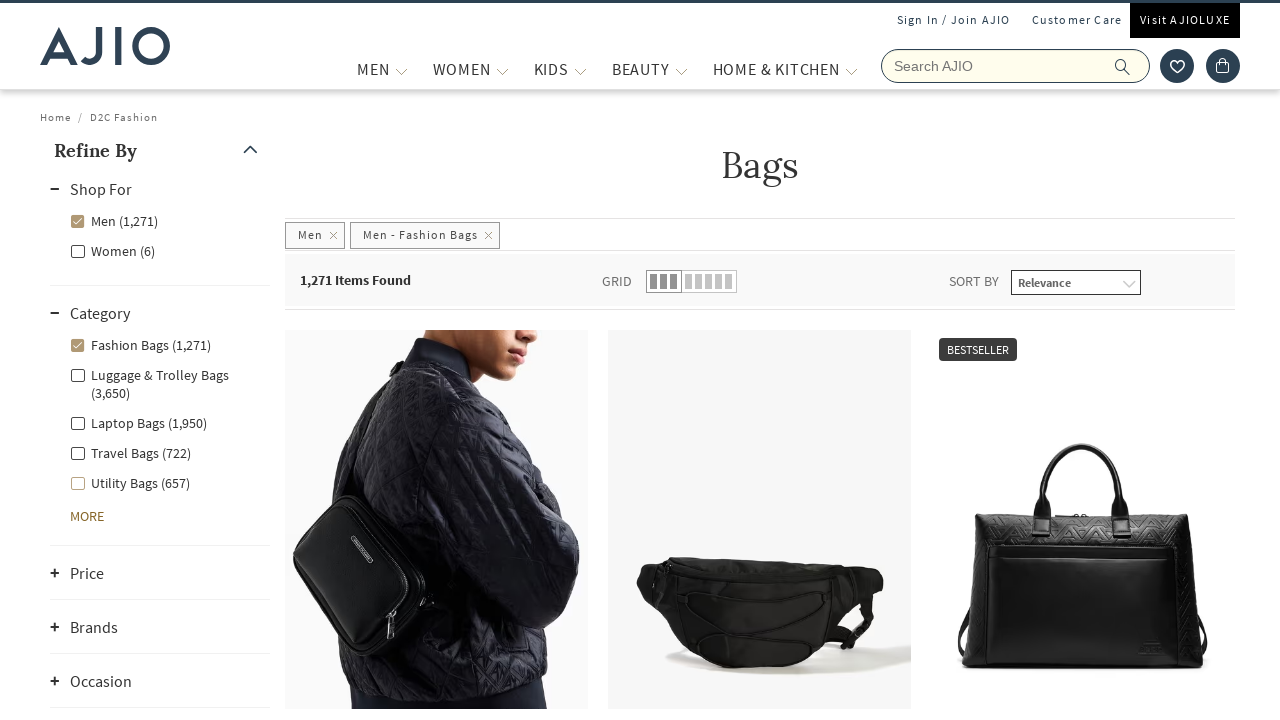

Retrieved brand name: ARMANI EXCHANGE
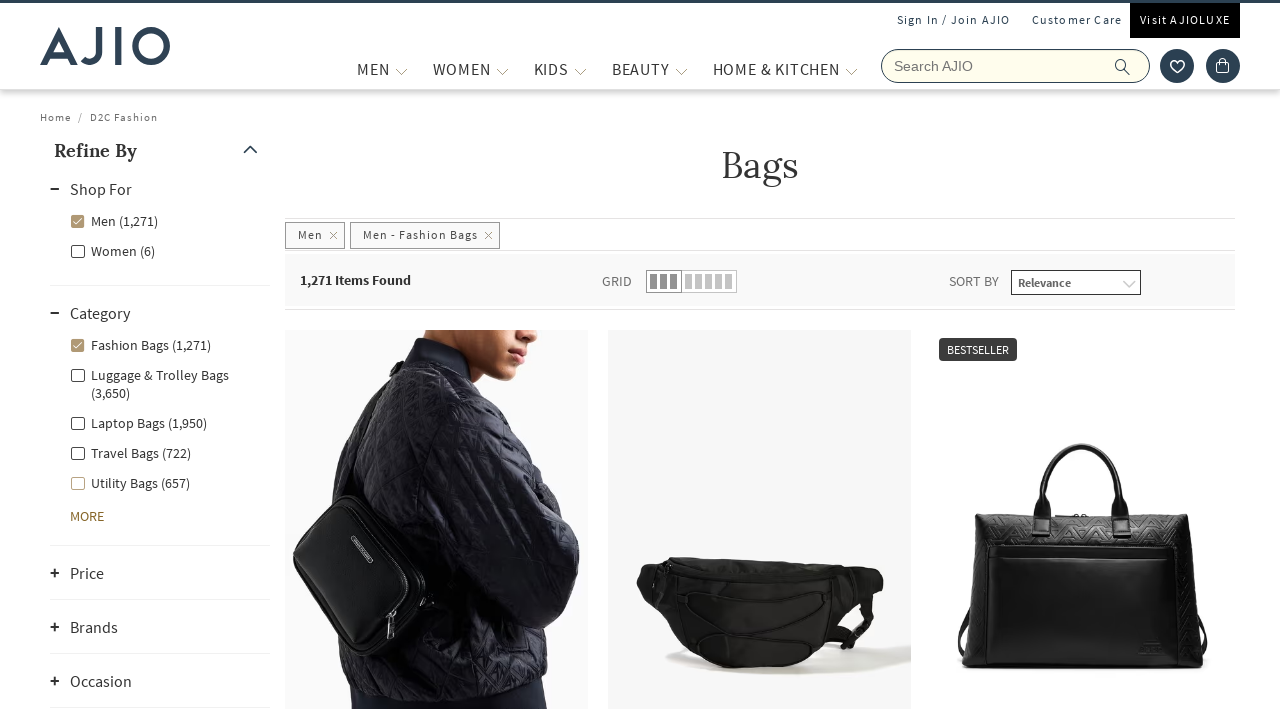

Retrieved brand name: ARMANI EXCHANGE
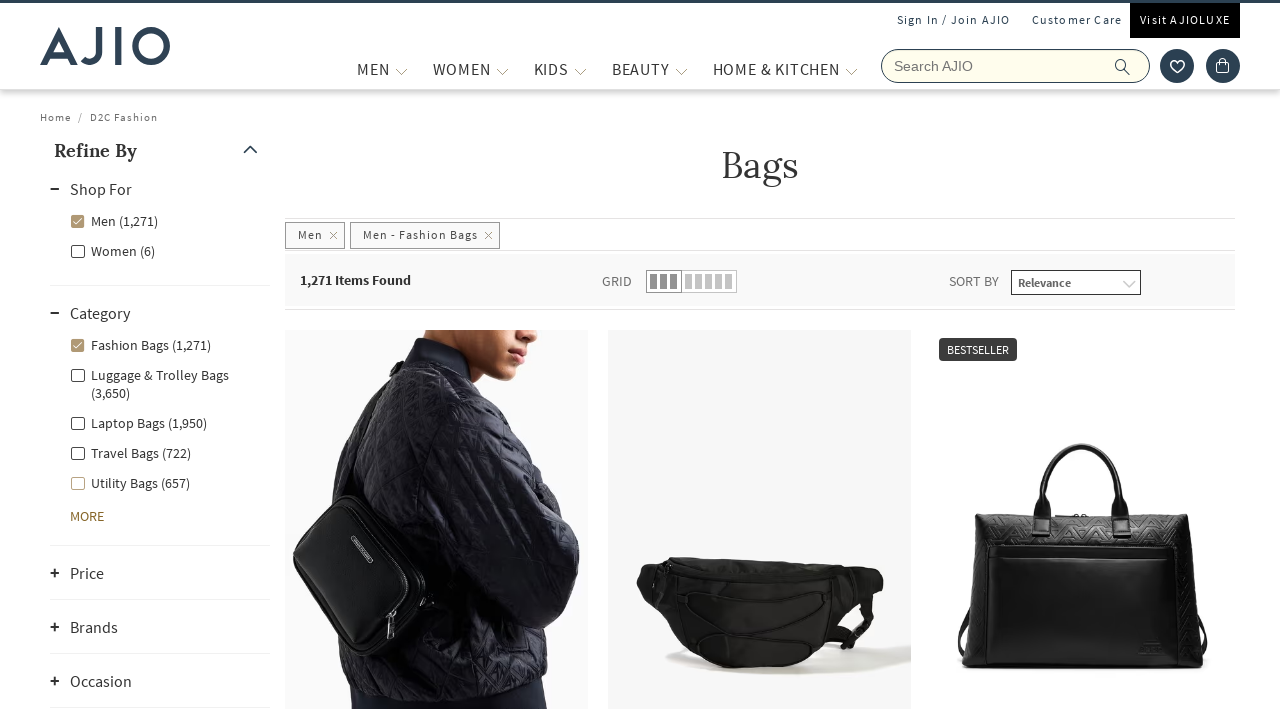

Retrieved brand name: SNITCH
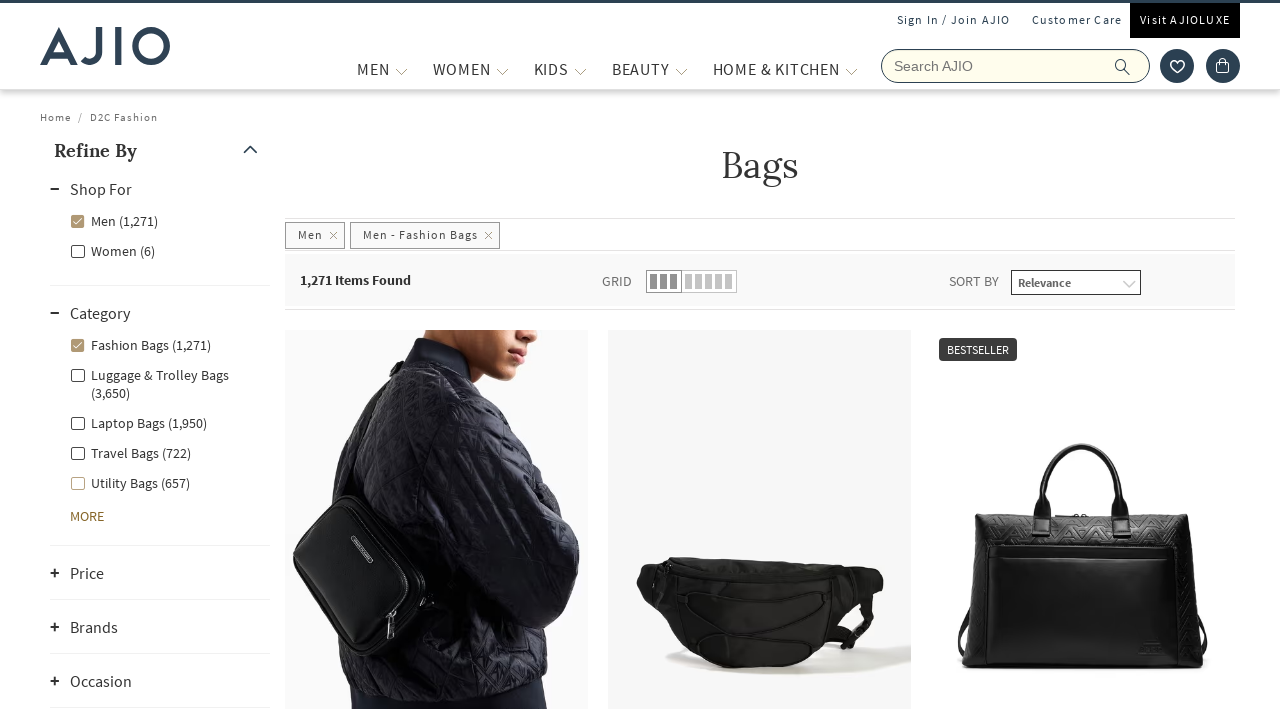

Retrieved brand name: Puma
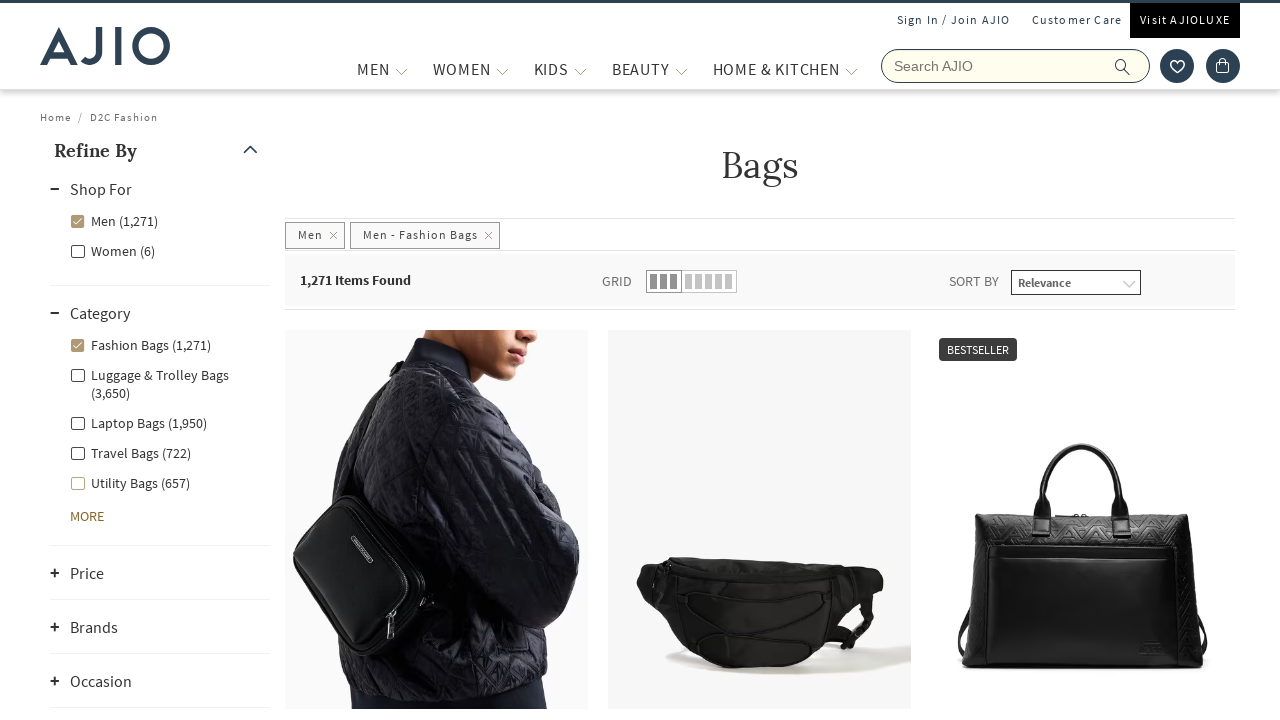

Retrieved brand name: SNITCH
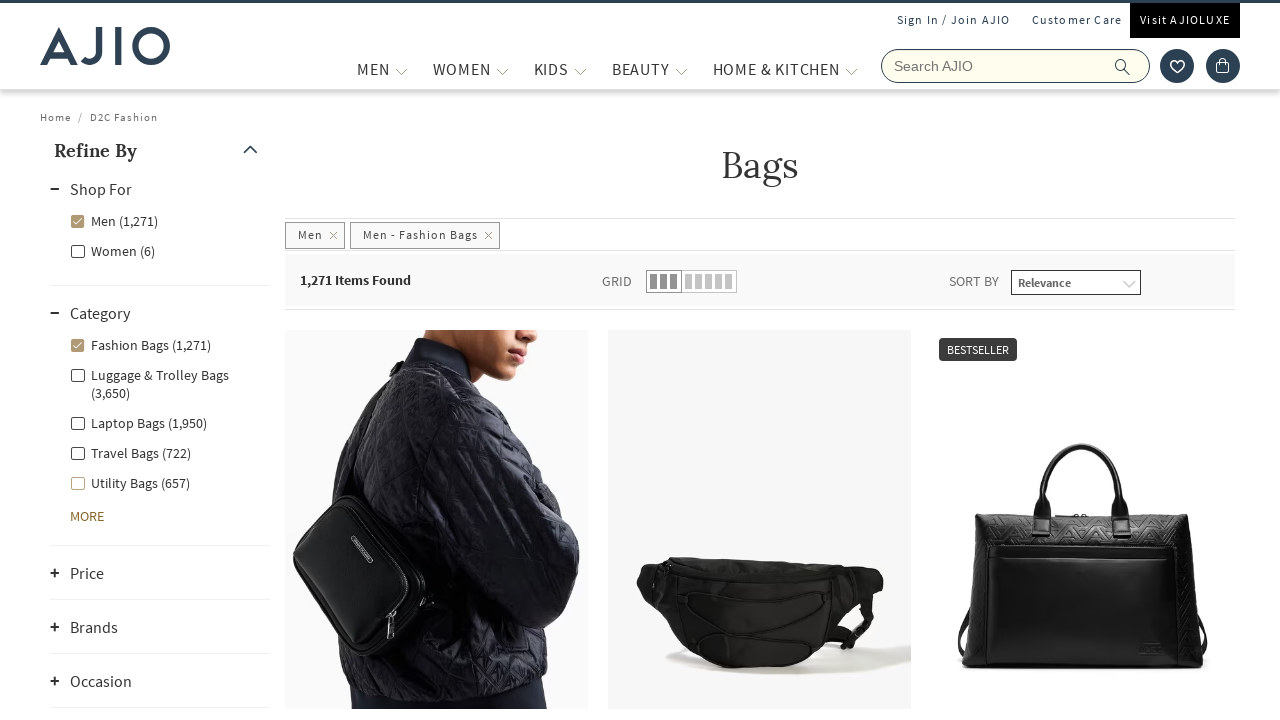

Retrieved brand name: Puma
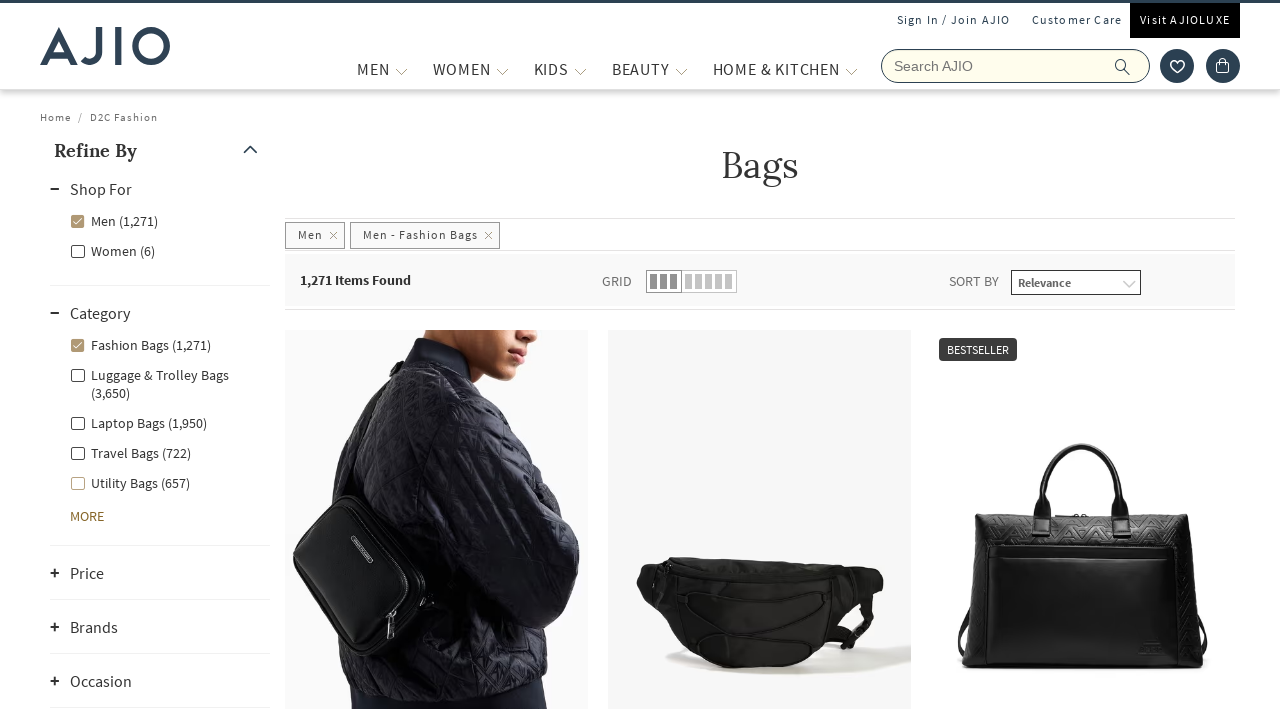

Retrieved brand name: ARMANI EXCHANGE
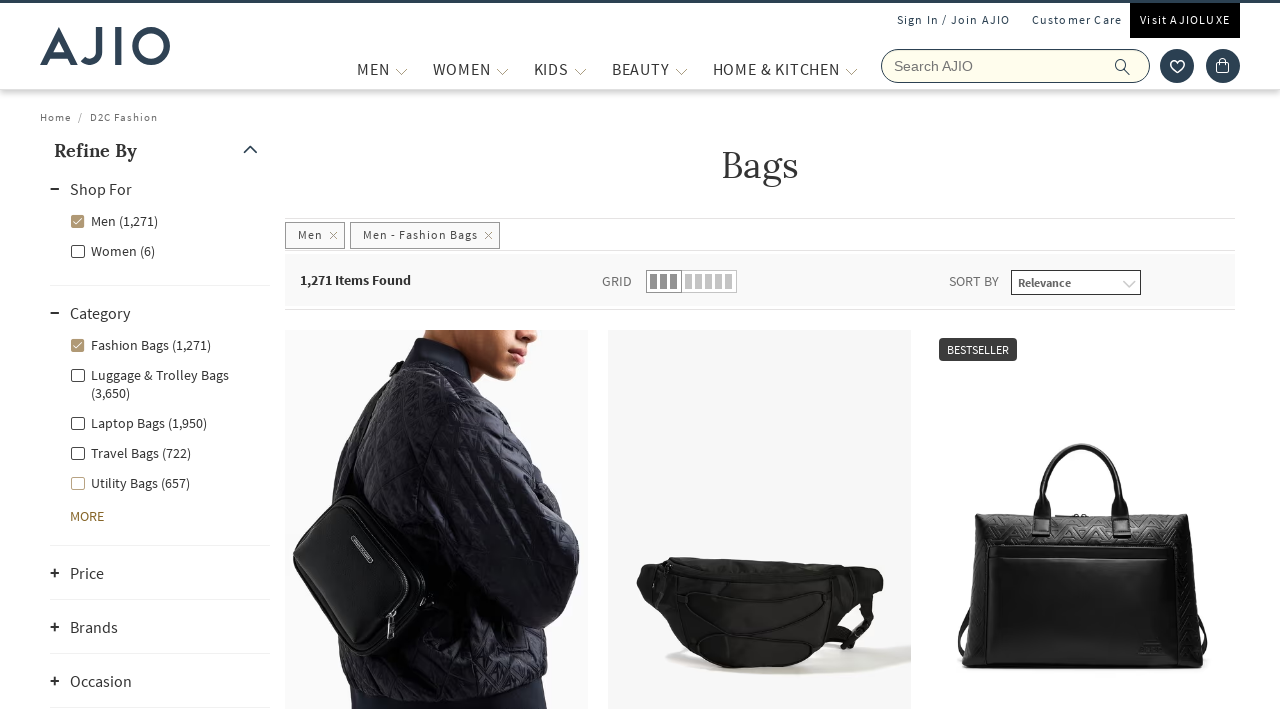

Retrieved brand name: HIDESIGN
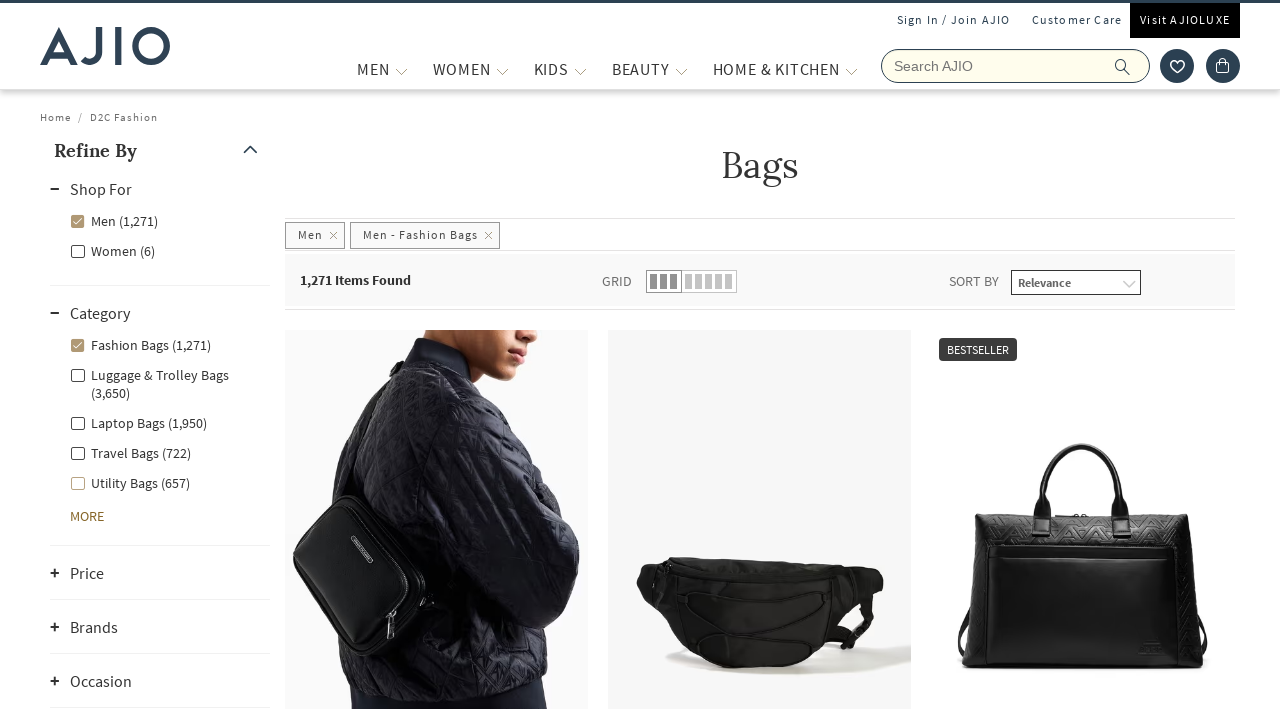

Retrieved brand name: BEWAKOOF
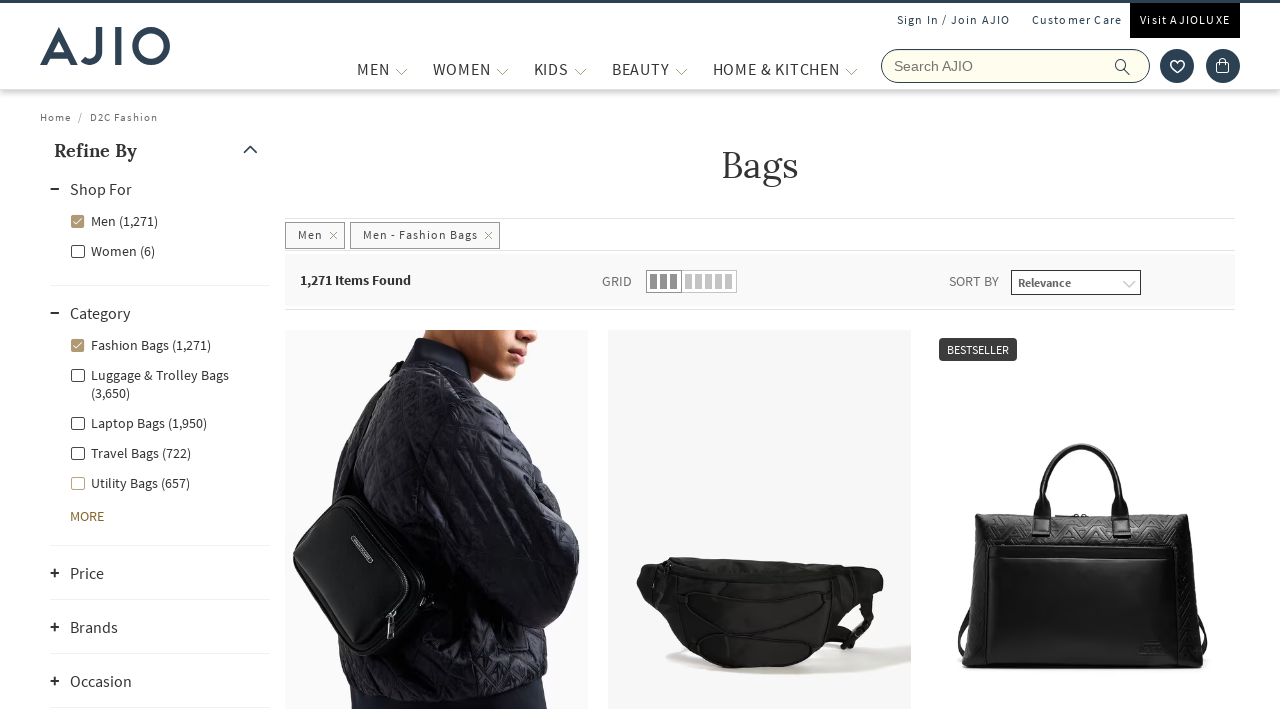

Retrieved brand name: Jack & Jones
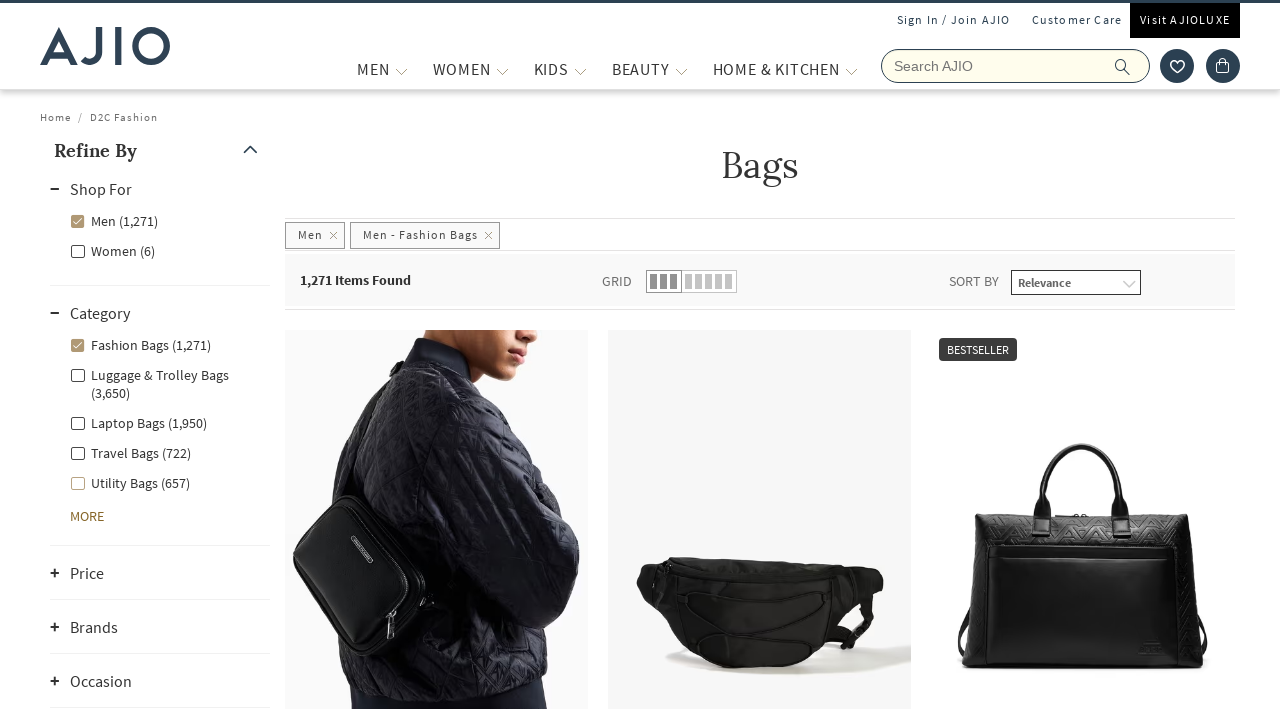

Retrieved brand name: YOUSTA
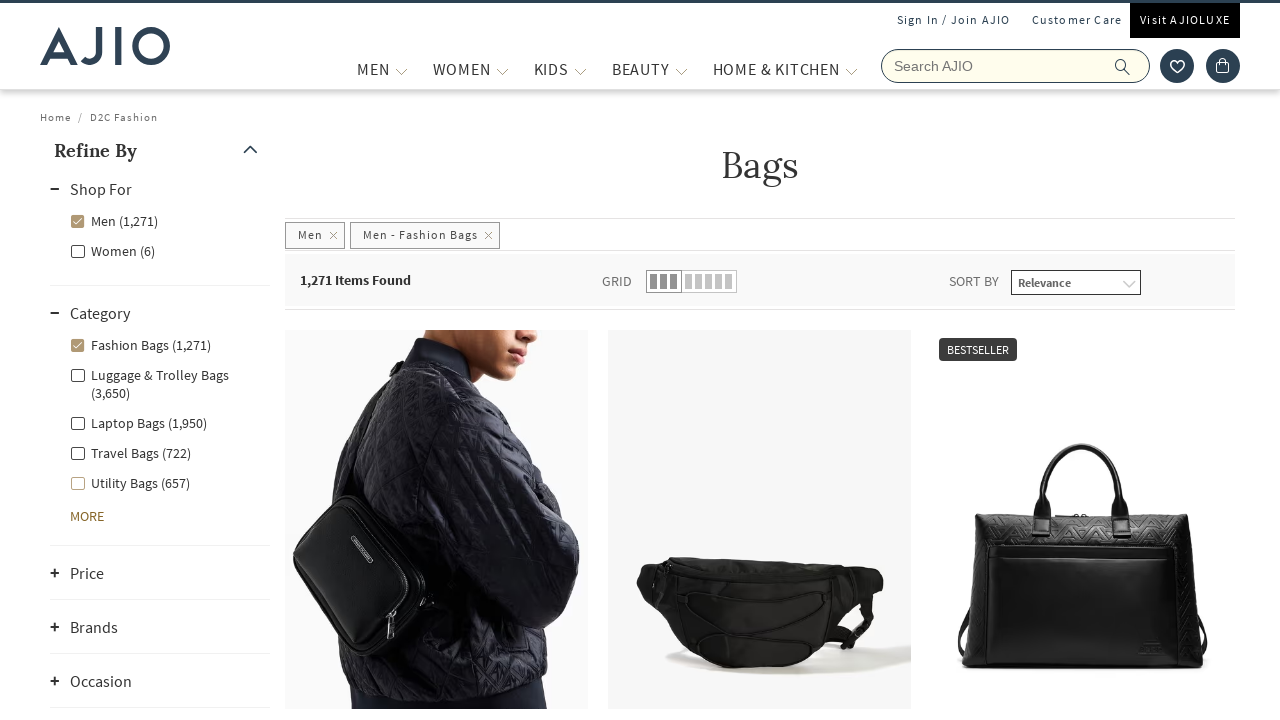

Retrieved brand name: HIDESIGN
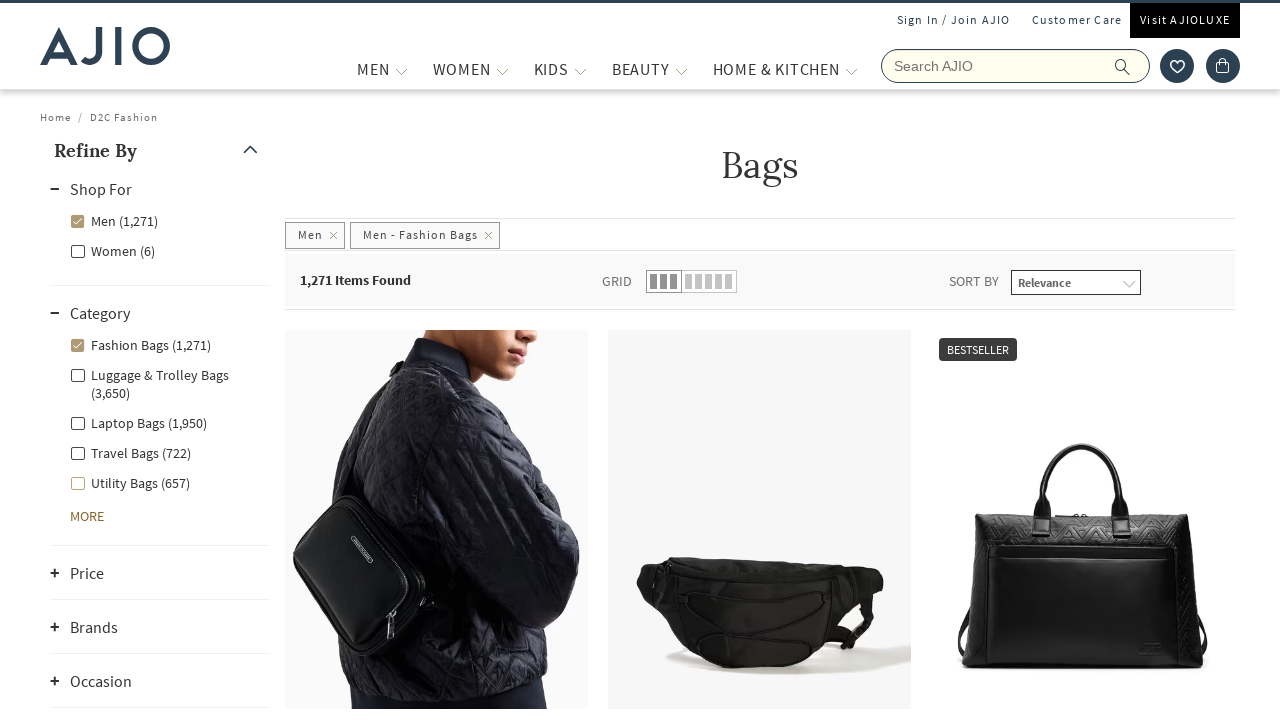

Retrieved brand name: CROSS
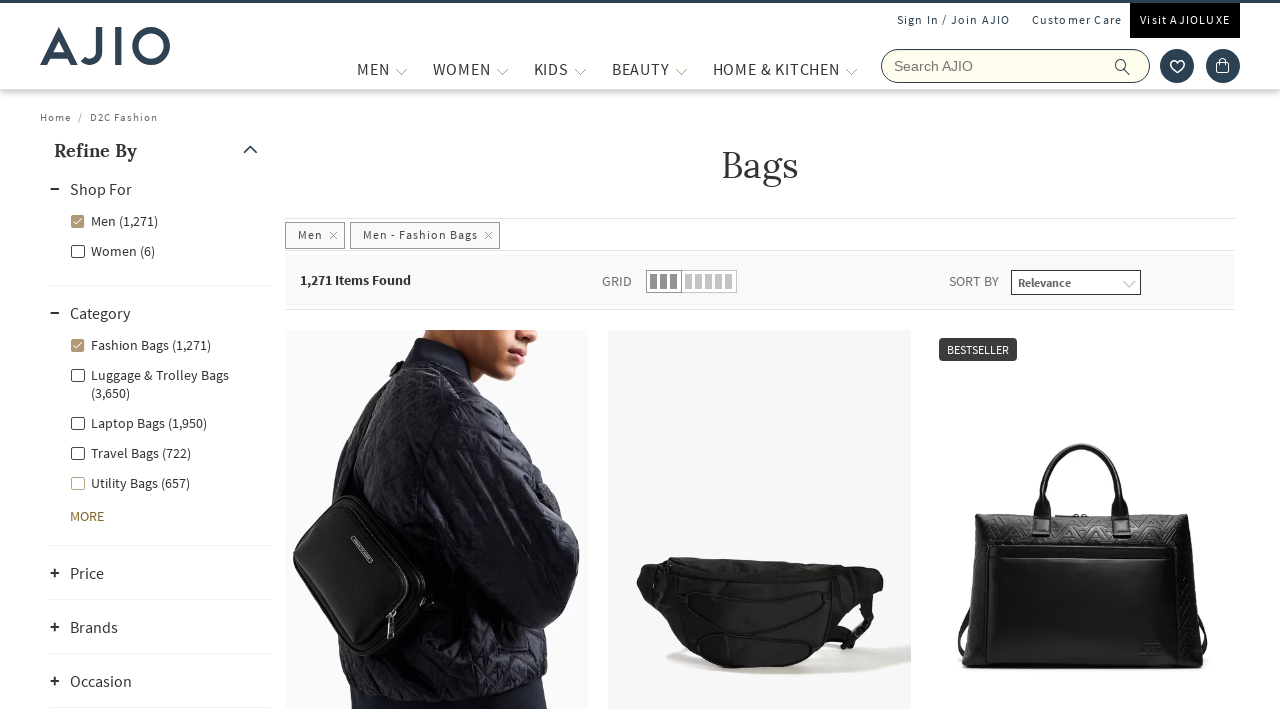

Retrieved brand name: TOMMY HILFIGER
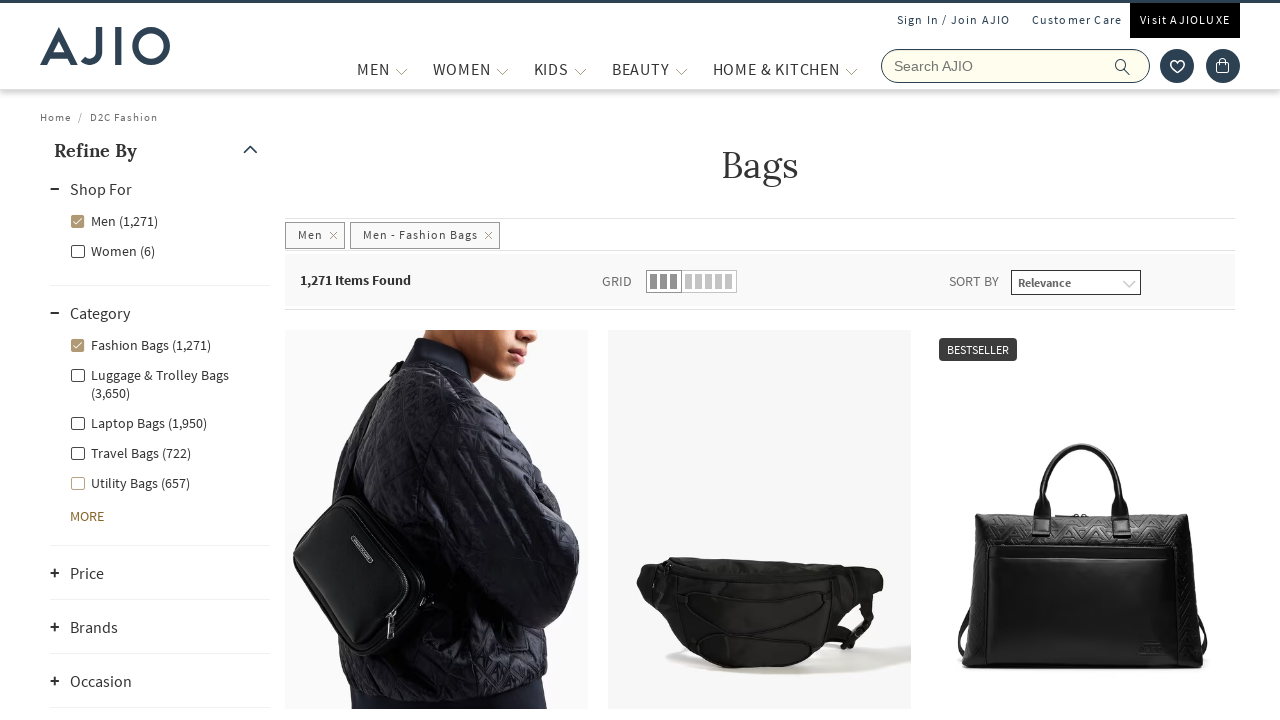

Retrieved brand name: Altheory by AZORTE
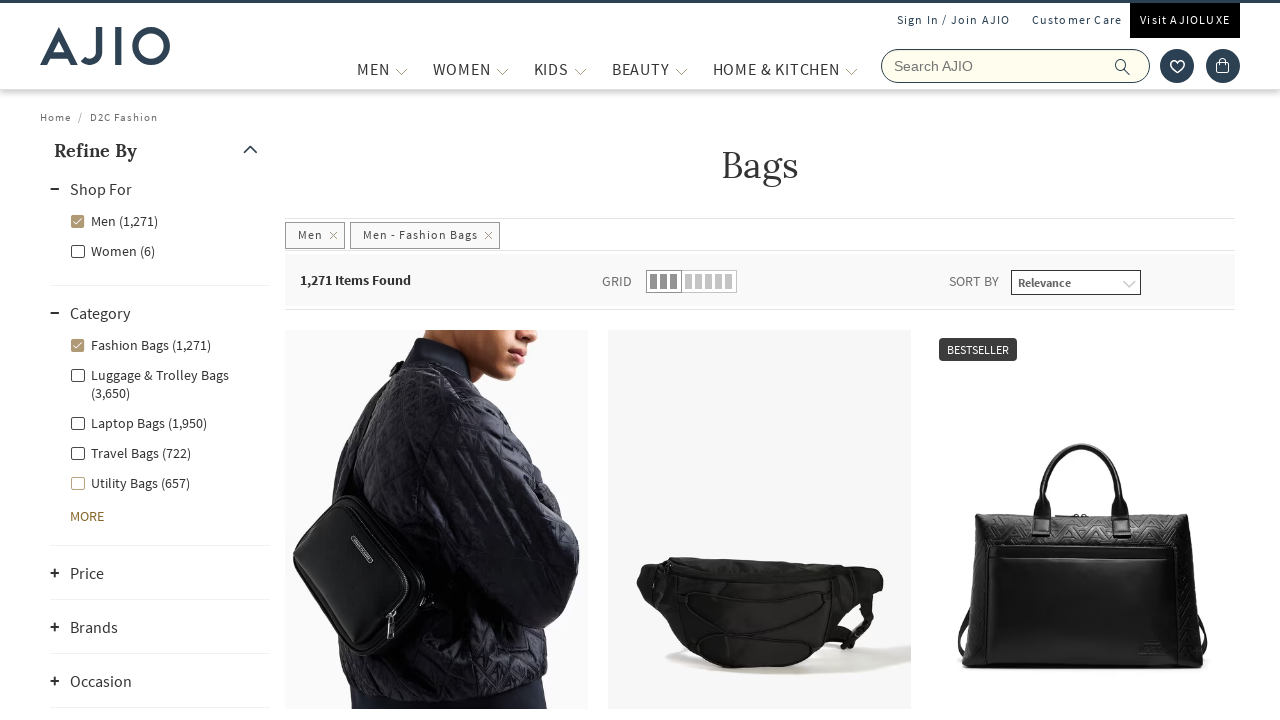

Retrieved brand name: YOUSTA
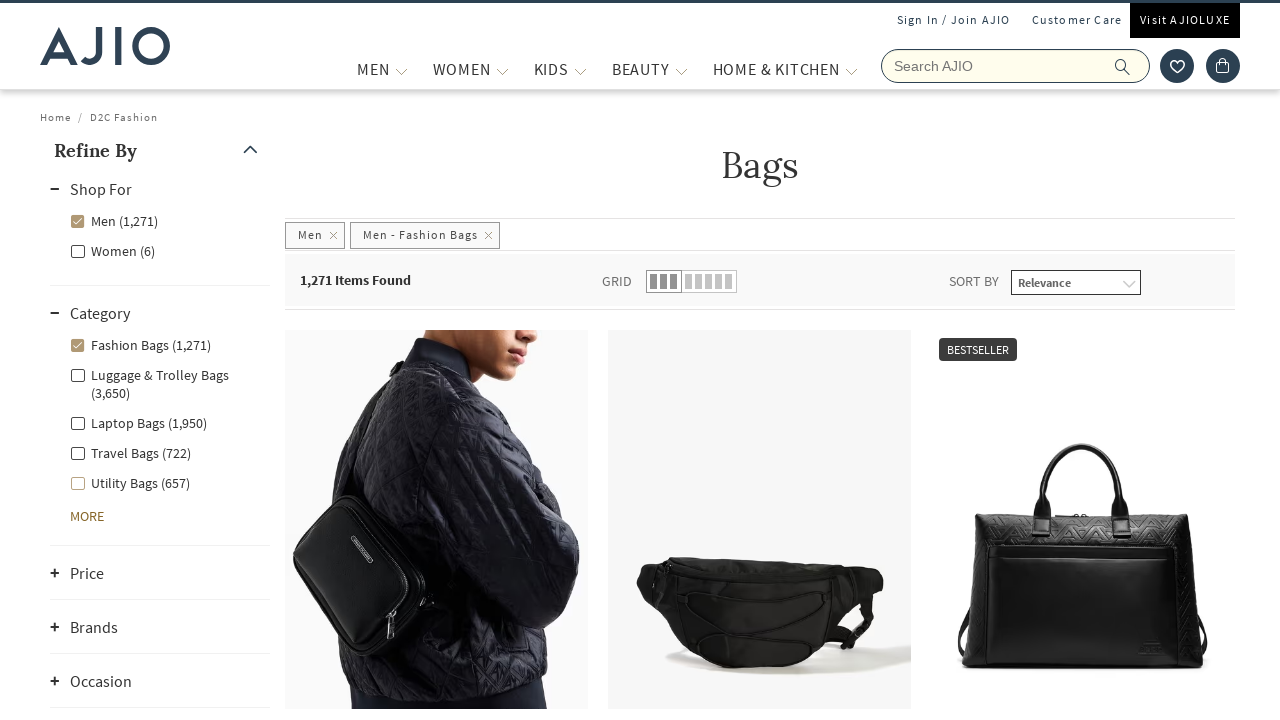

Retrieved brand name: YOUSTA
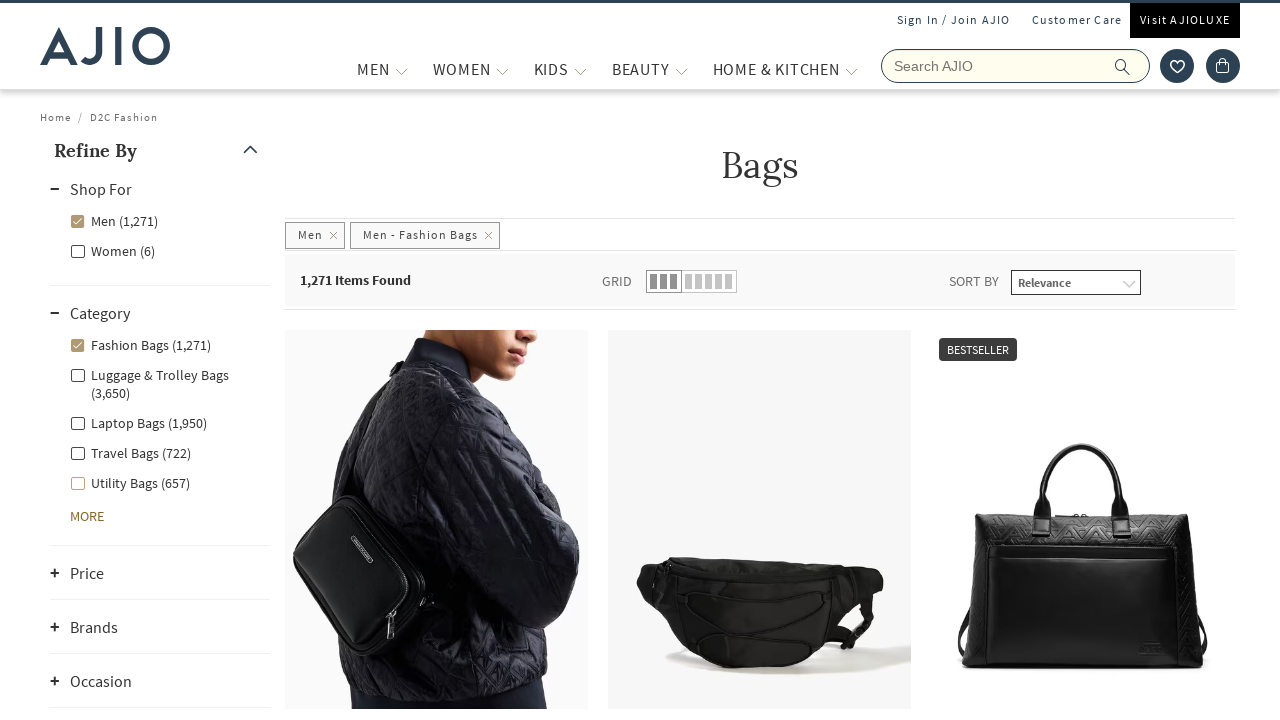

Retrieved brand name: Puma
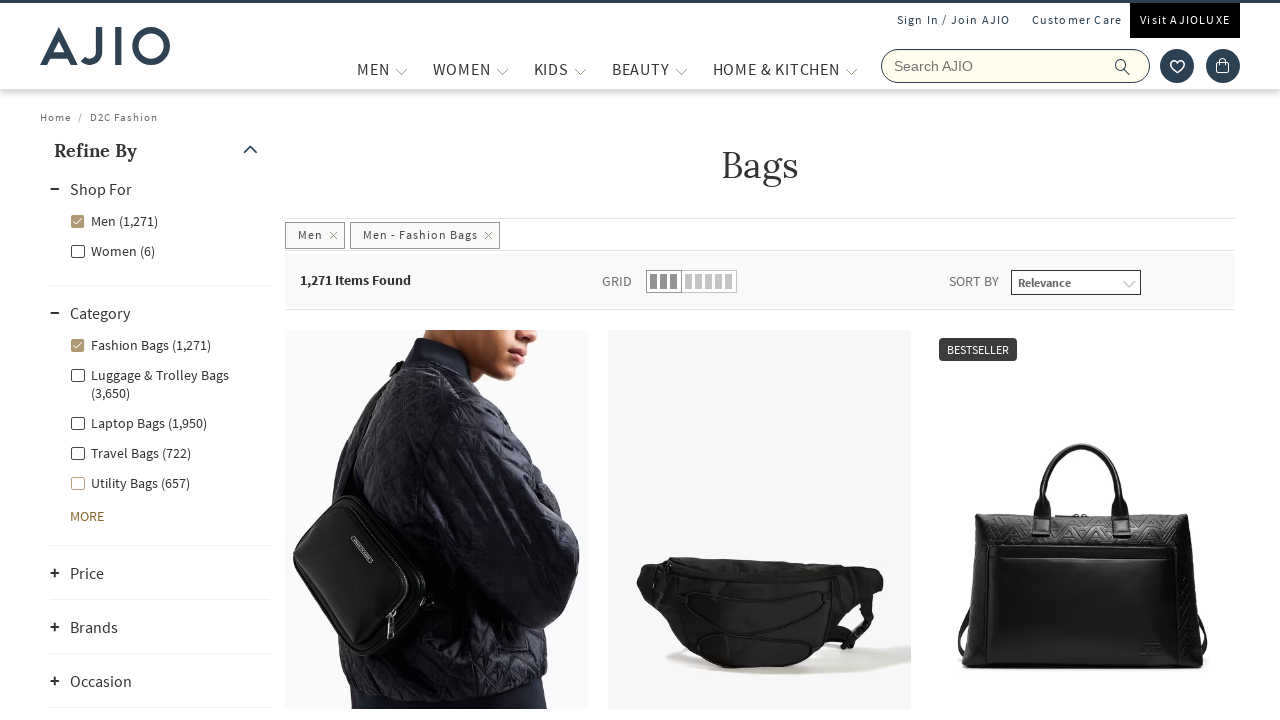

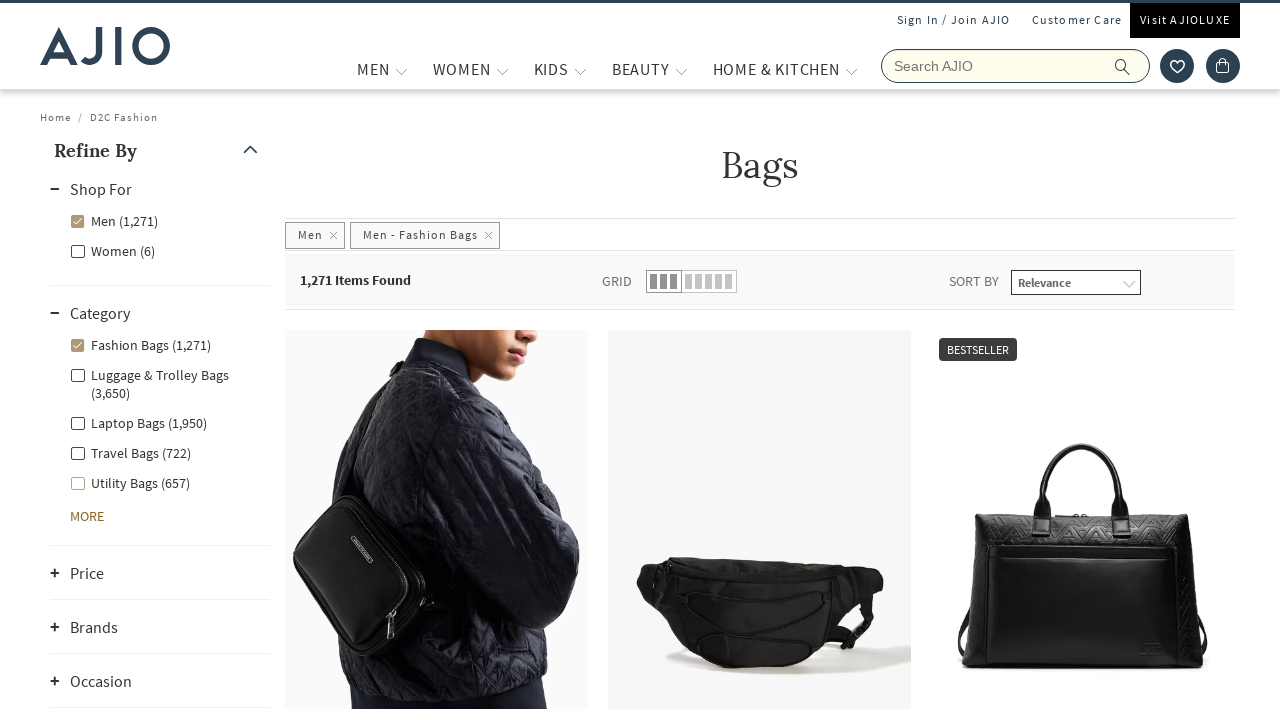